Navigates to mycontactform.com, clicks on the "Sample Forms" link, then iterates through all navigation links in the left column sidebar, clicking each one in sequence.

Starting URL: https://www.mycontactform.com

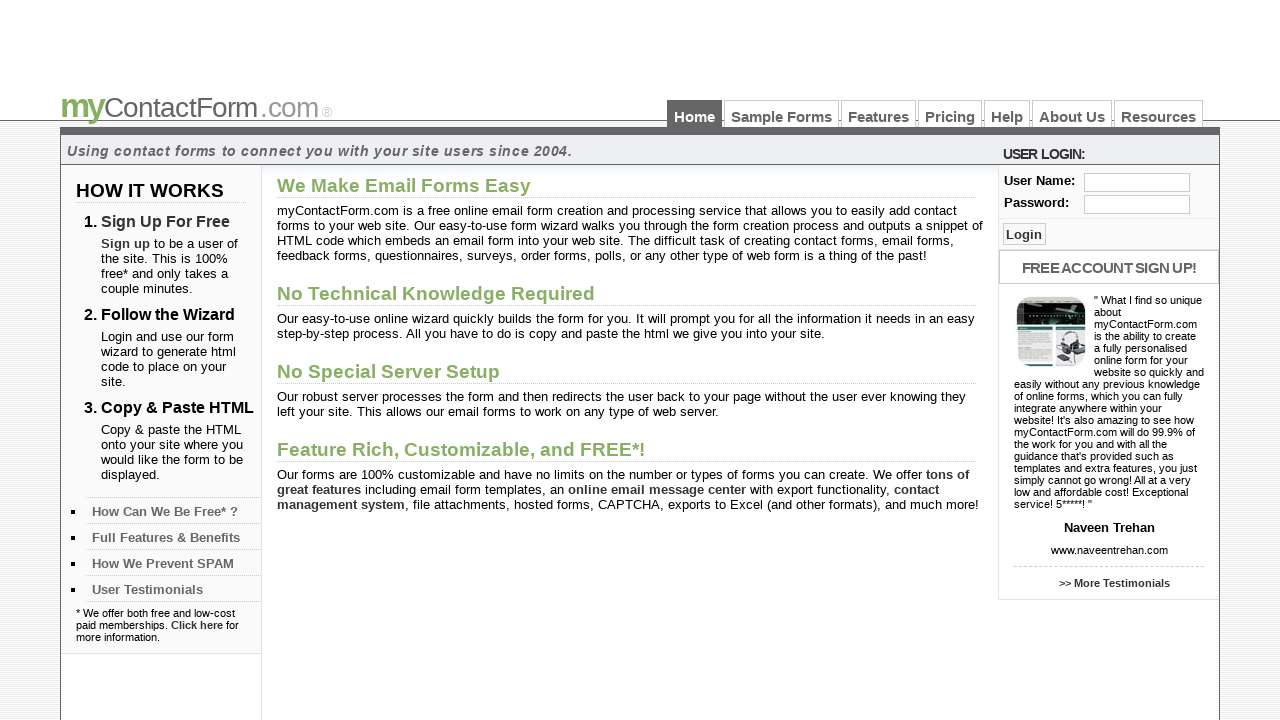

Navigated to mycontactform.com
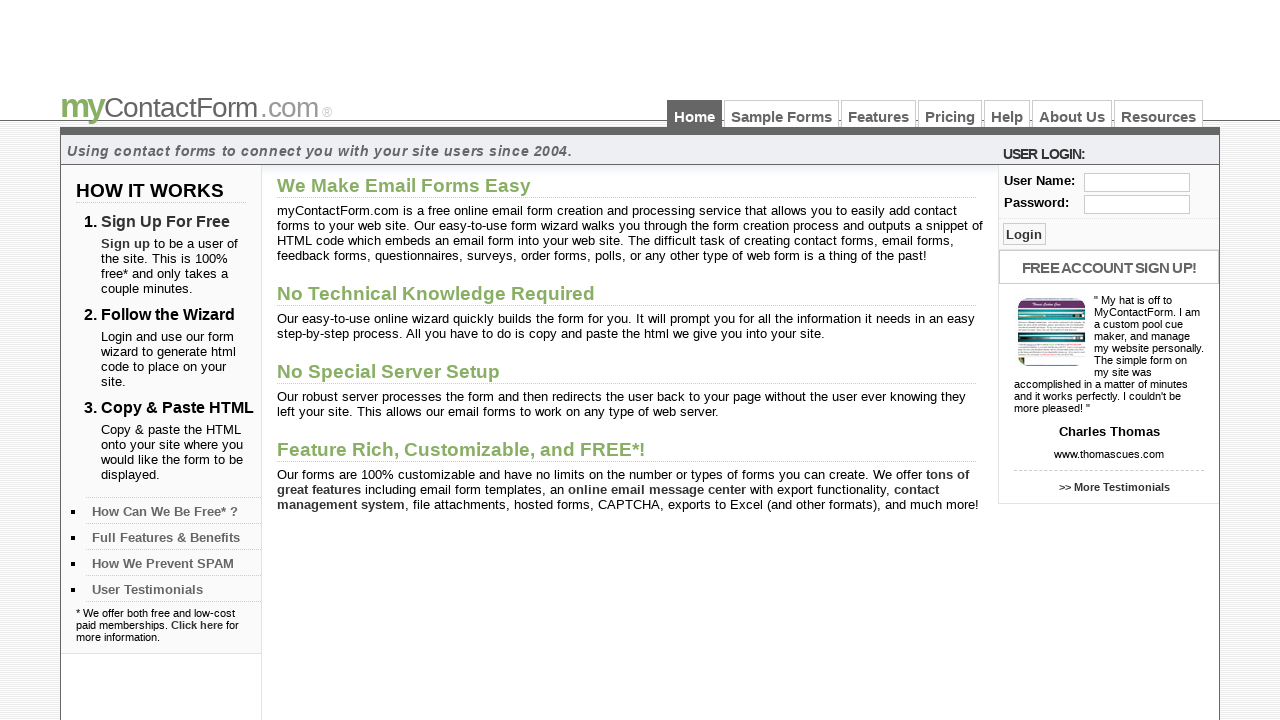

Clicked on 'Sample Forms' link at (782, 114) on text=Sample Forms
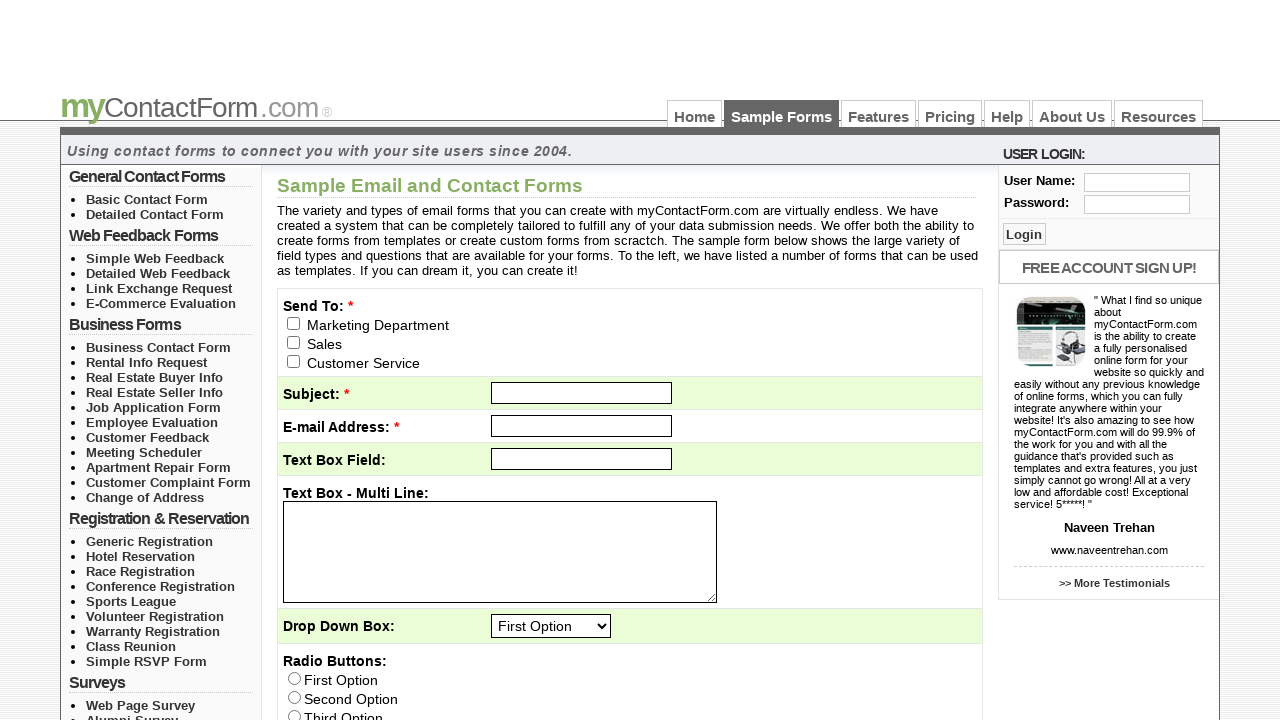

Left column navigation links loaded
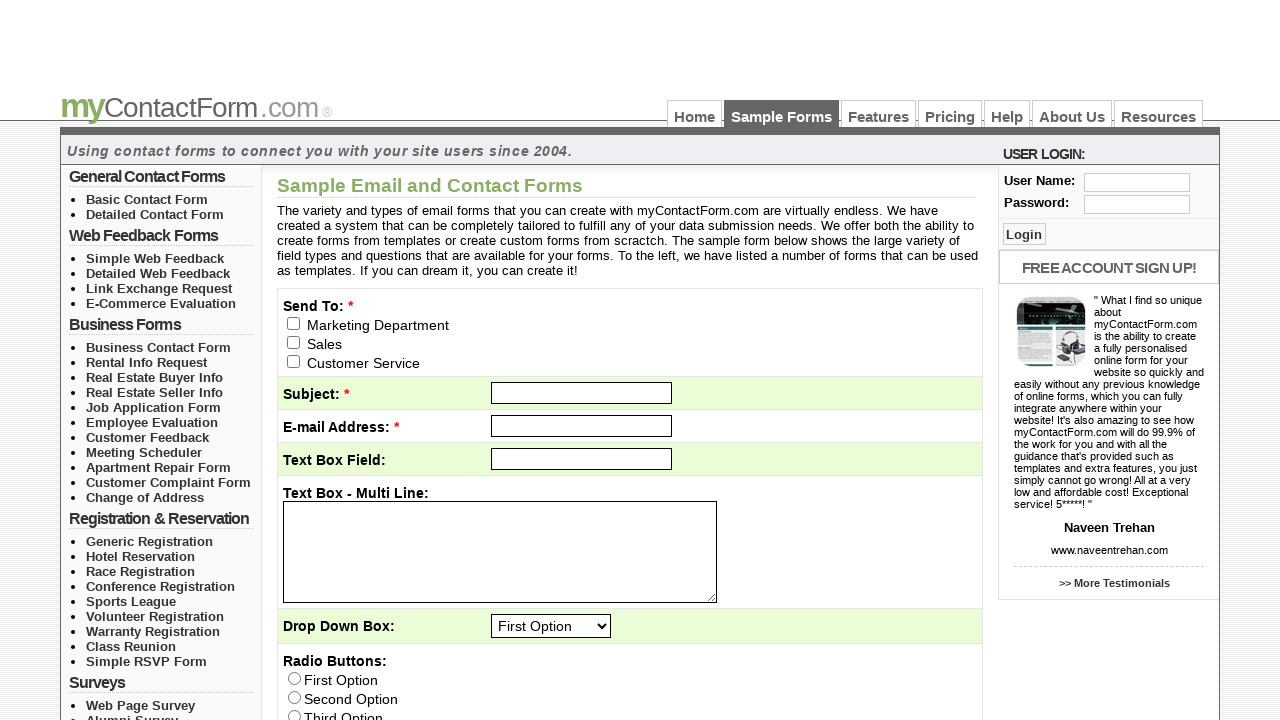

Found 31 navigation links in left sidebar
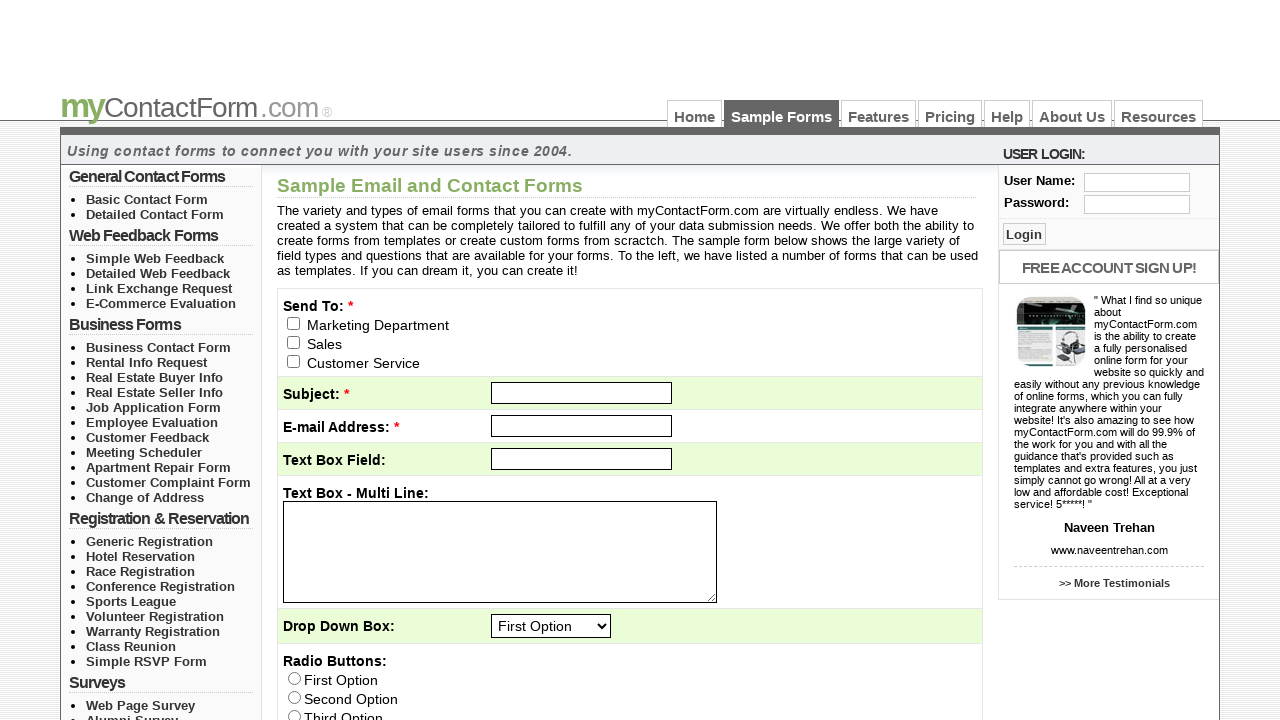

Clicked navigation link 1 of 31 at (147, 199) on xpath=//*[@id='left_col_top']/ul/li/a >> nth=0
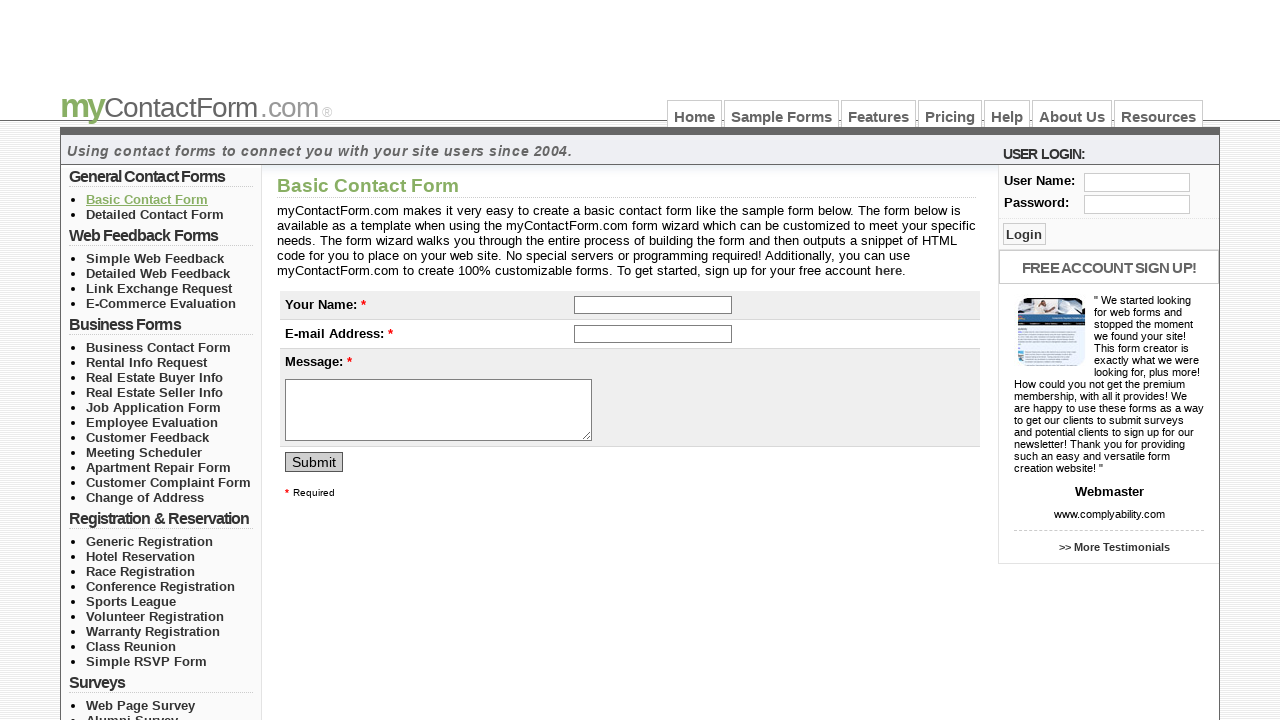

Waited for navigation link 1 to load
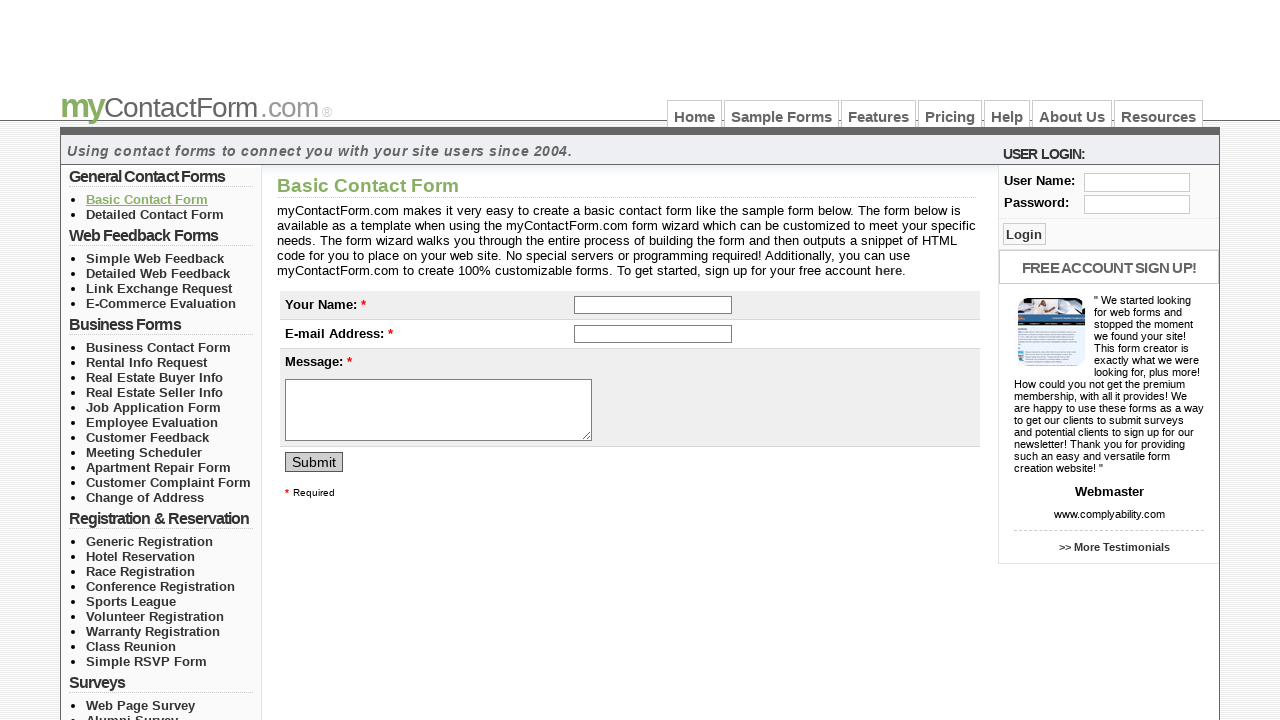

Clicked navigation link 2 of 31 at (155, 214) on xpath=//*[@id='left_col_top']/ul/li/a >> nth=1
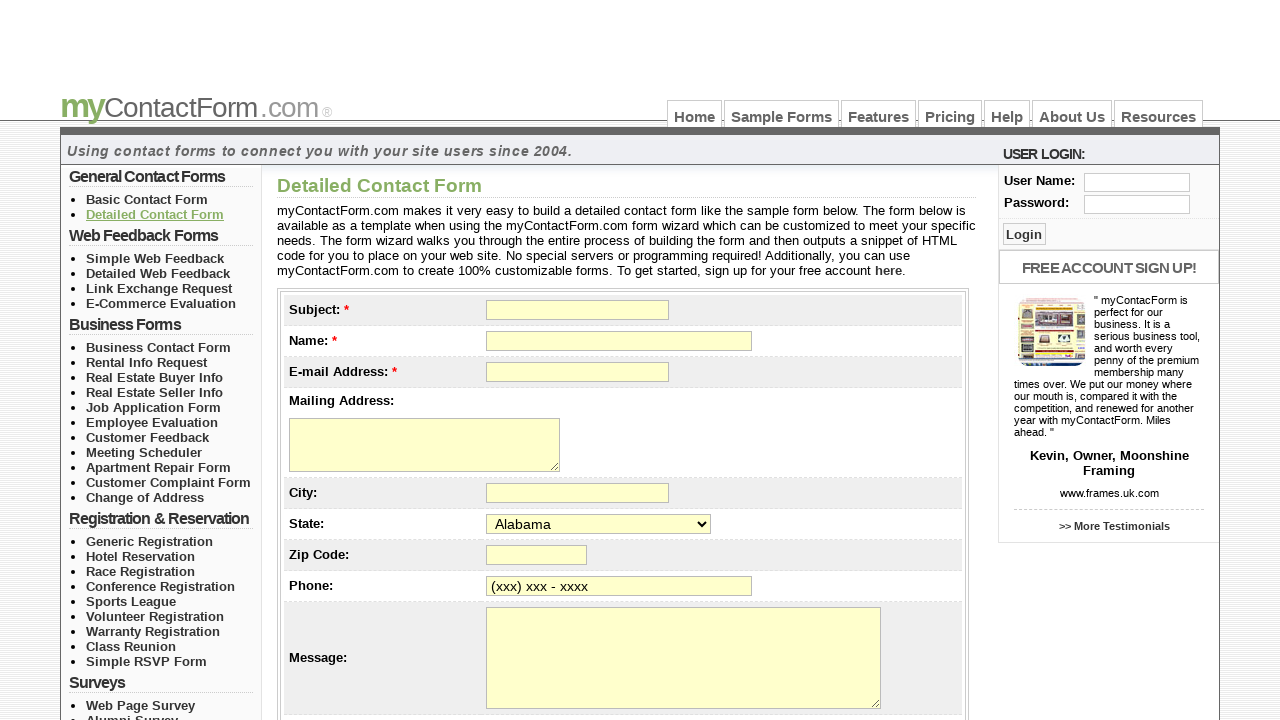

Waited for navigation link 2 to load
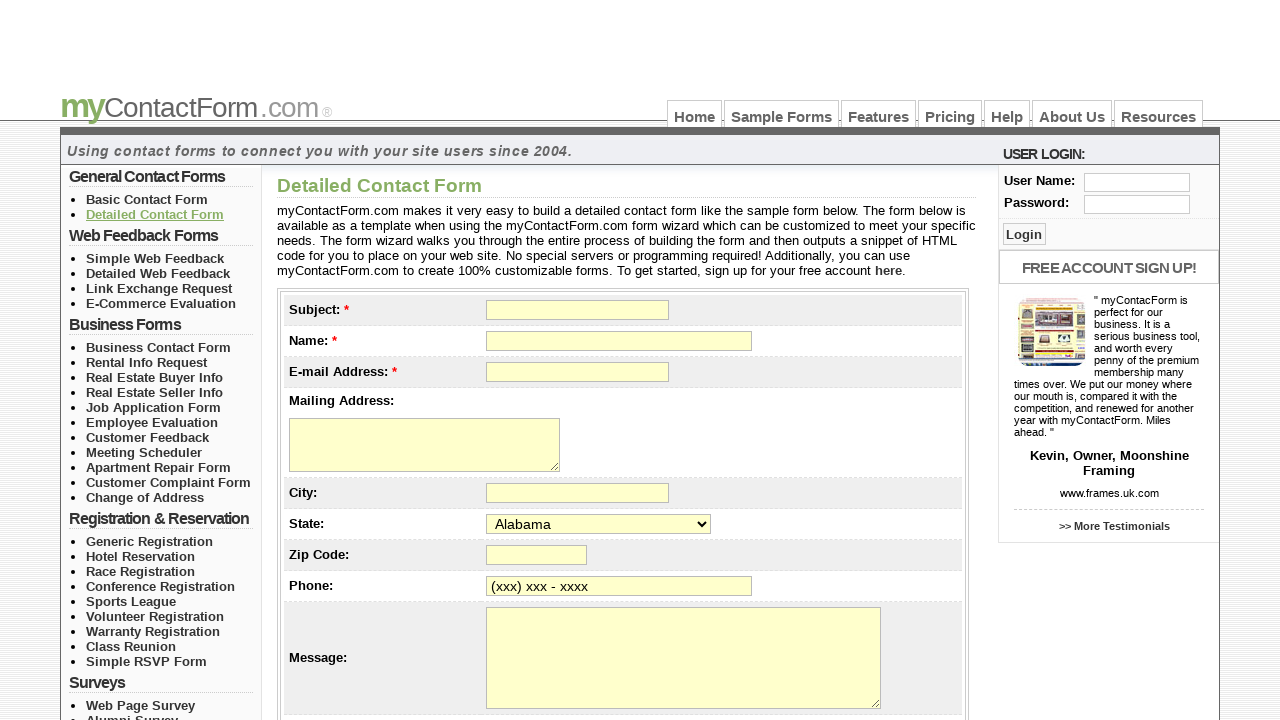

Clicked navigation link 3 of 31 at (155, 258) on xpath=//*[@id='left_col_top']/ul/li/a >> nth=2
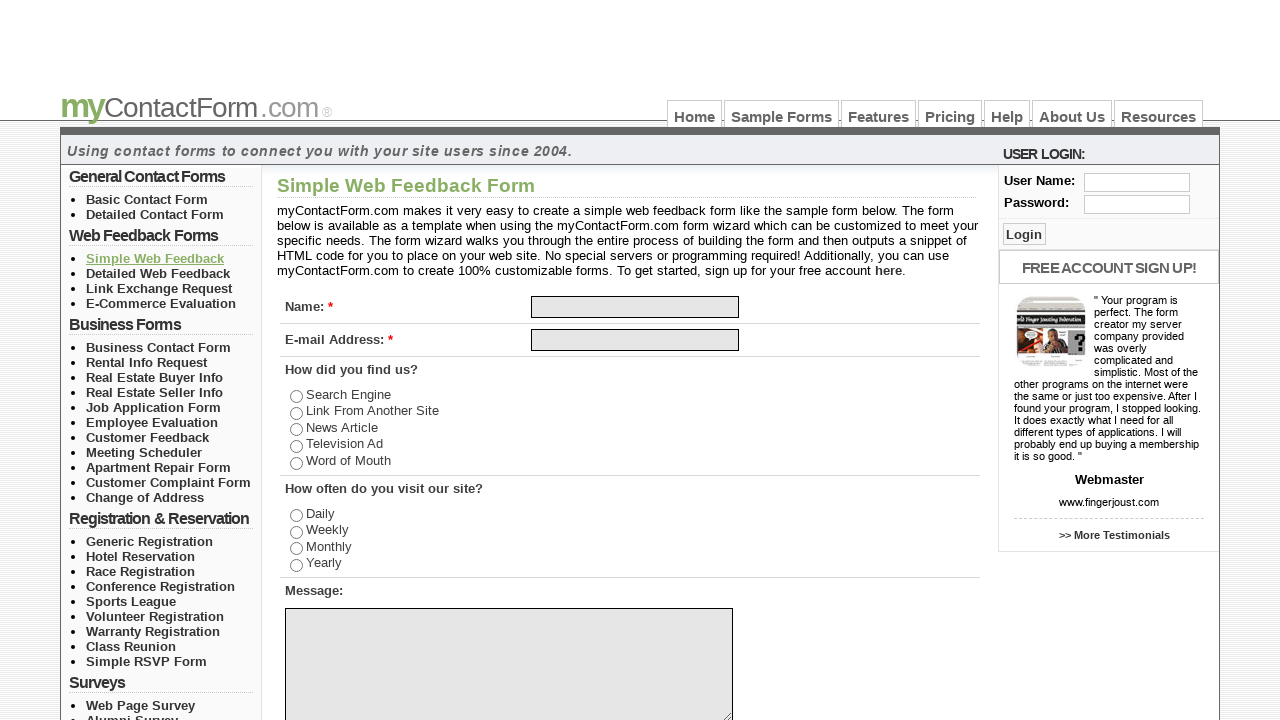

Waited for navigation link 3 to load
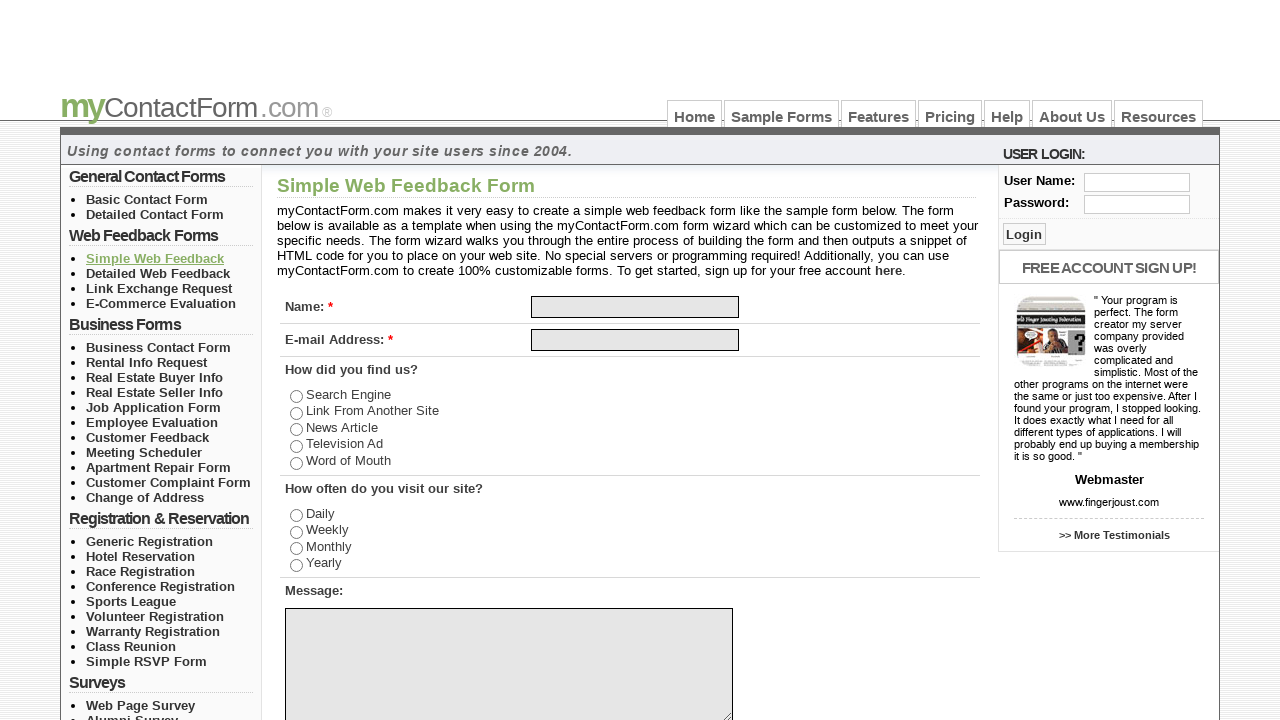

Clicked navigation link 4 of 31 at (158, 273) on xpath=//*[@id='left_col_top']/ul/li/a >> nth=3
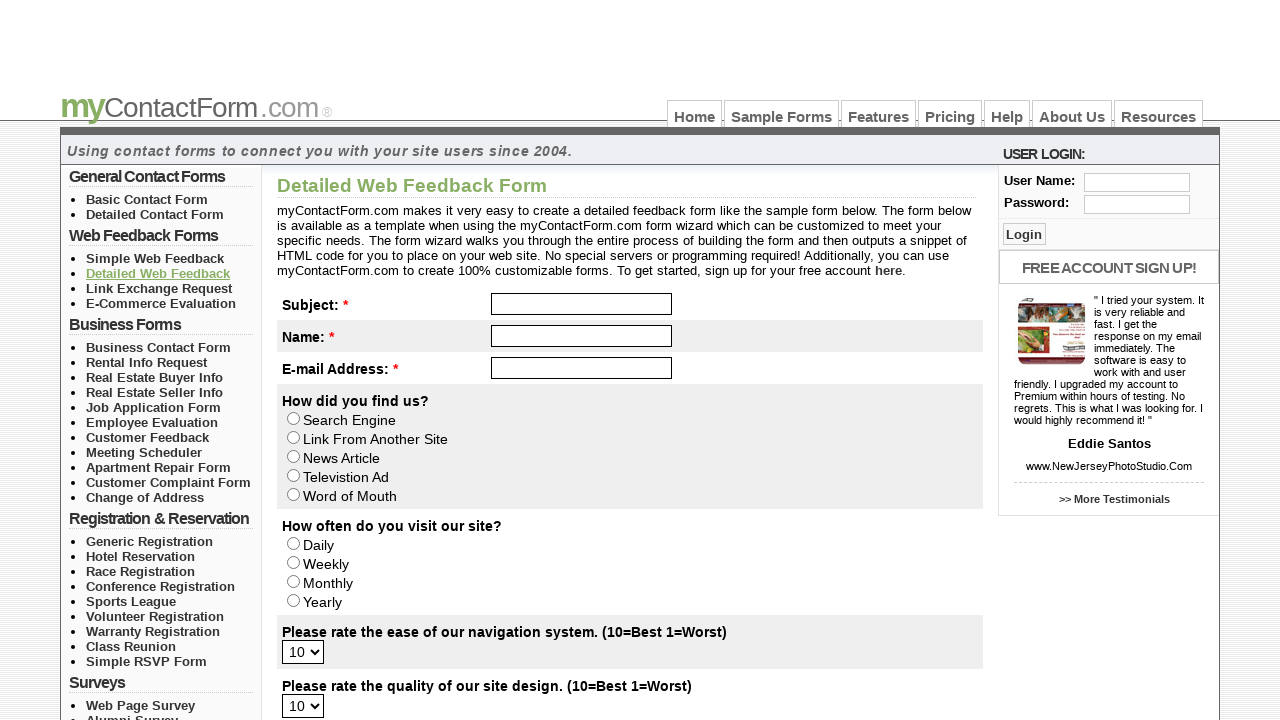

Waited for navigation link 4 to load
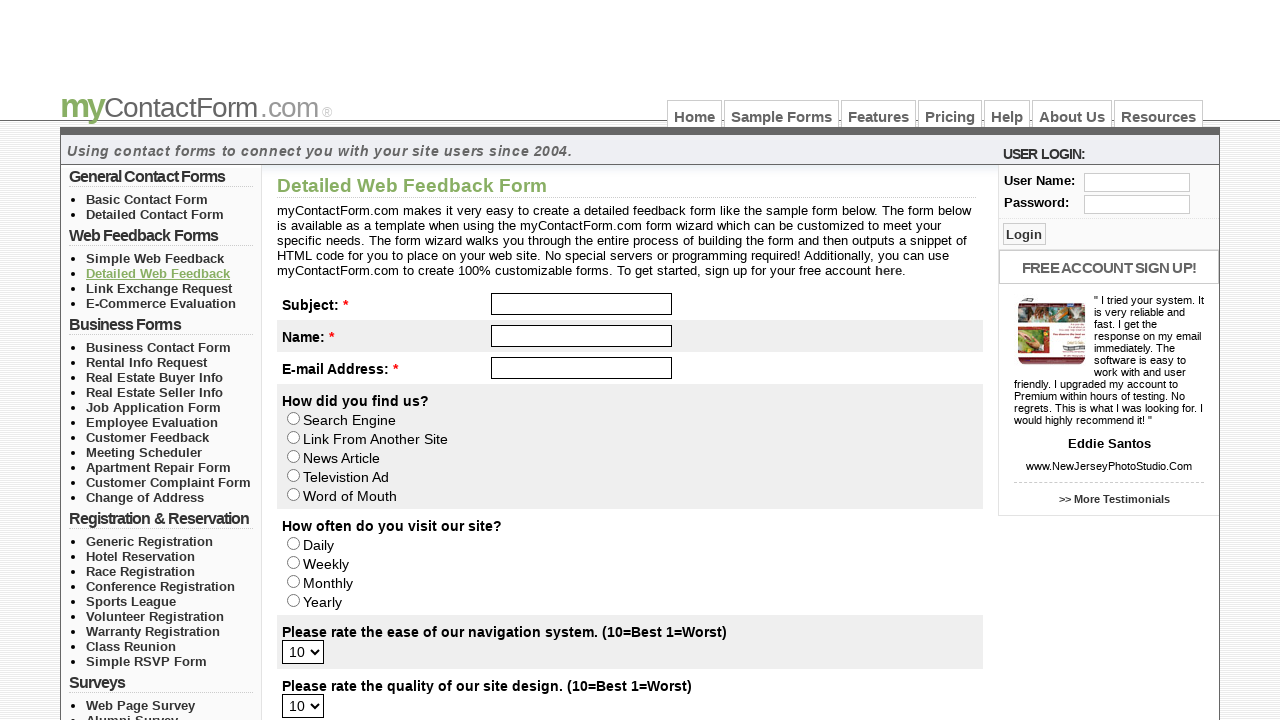

Clicked navigation link 5 of 31 at (159, 288) on xpath=//*[@id='left_col_top']/ul/li/a >> nth=4
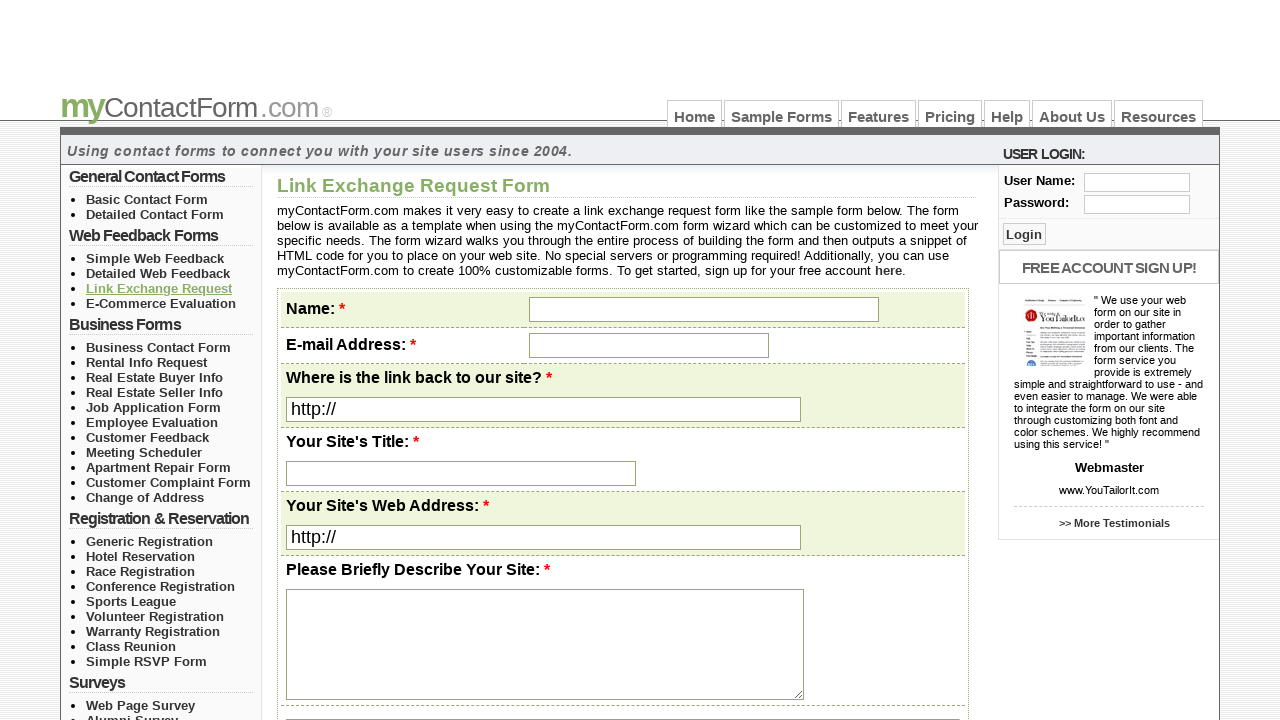

Waited for navigation link 5 to load
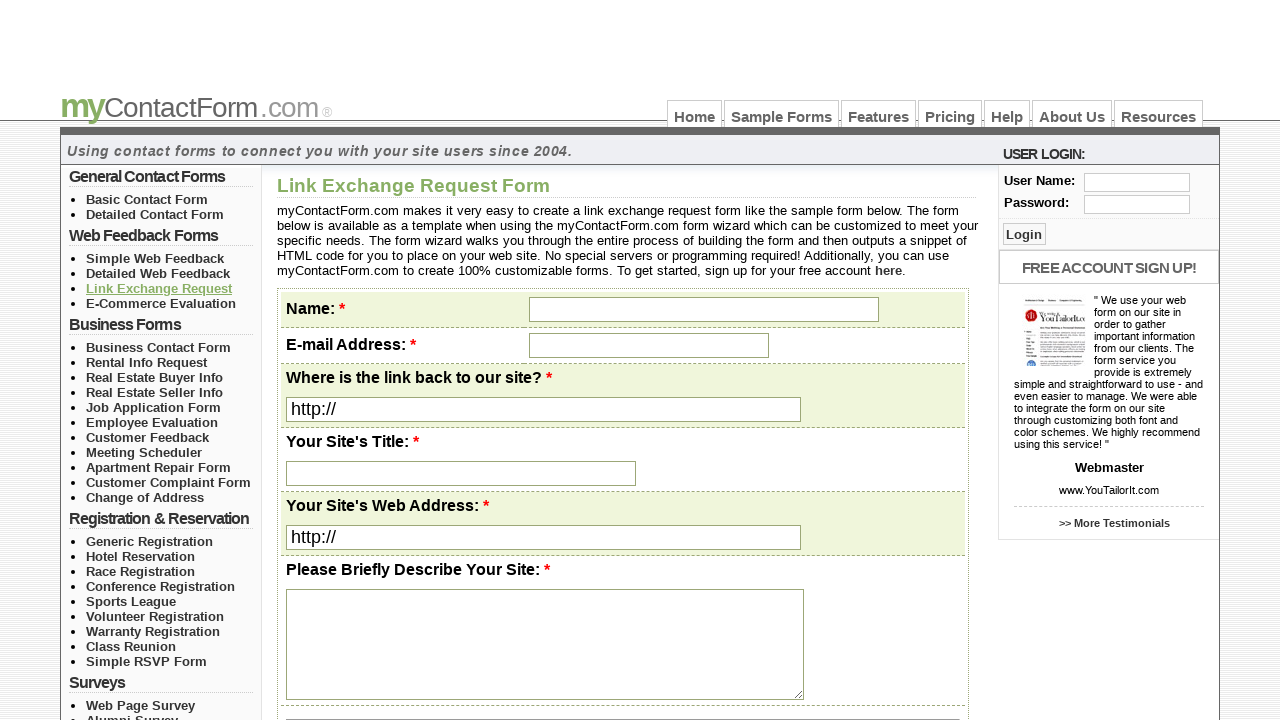

Clicked navigation link 6 of 31 at (161, 303) on xpath=//*[@id='left_col_top']/ul/li/a >> nth=5
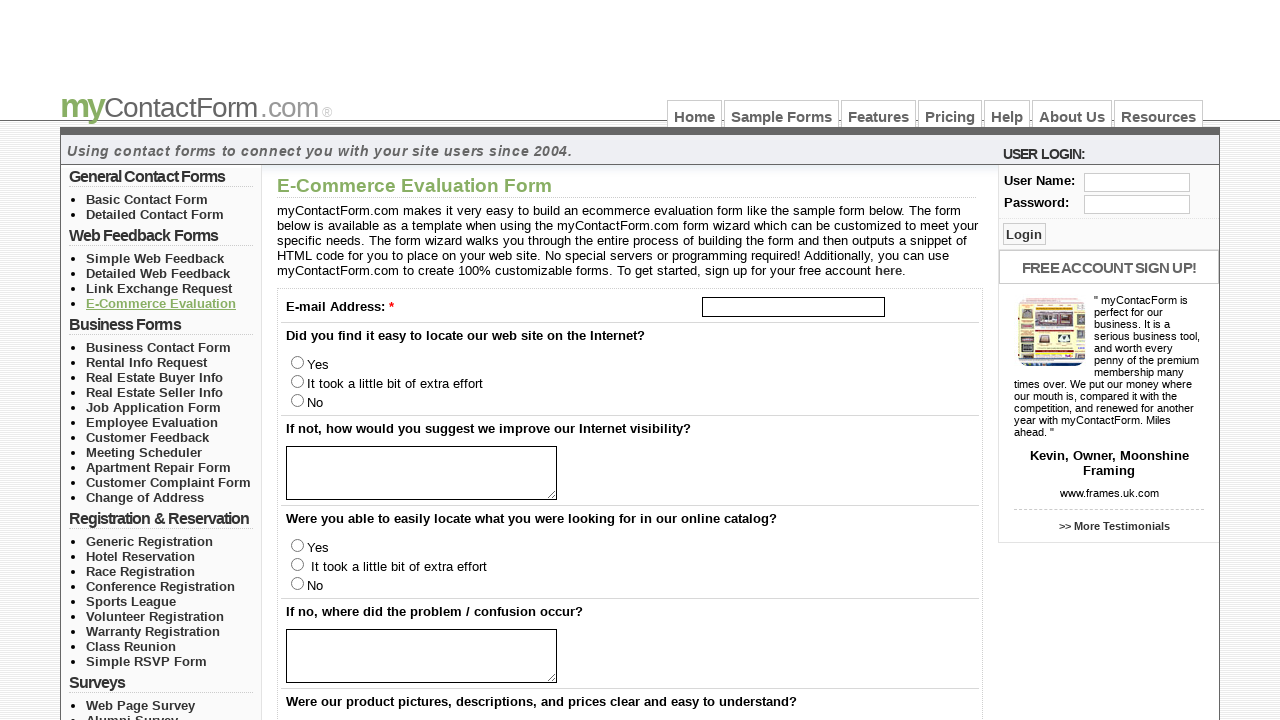

Waited for navigation link 6 to load
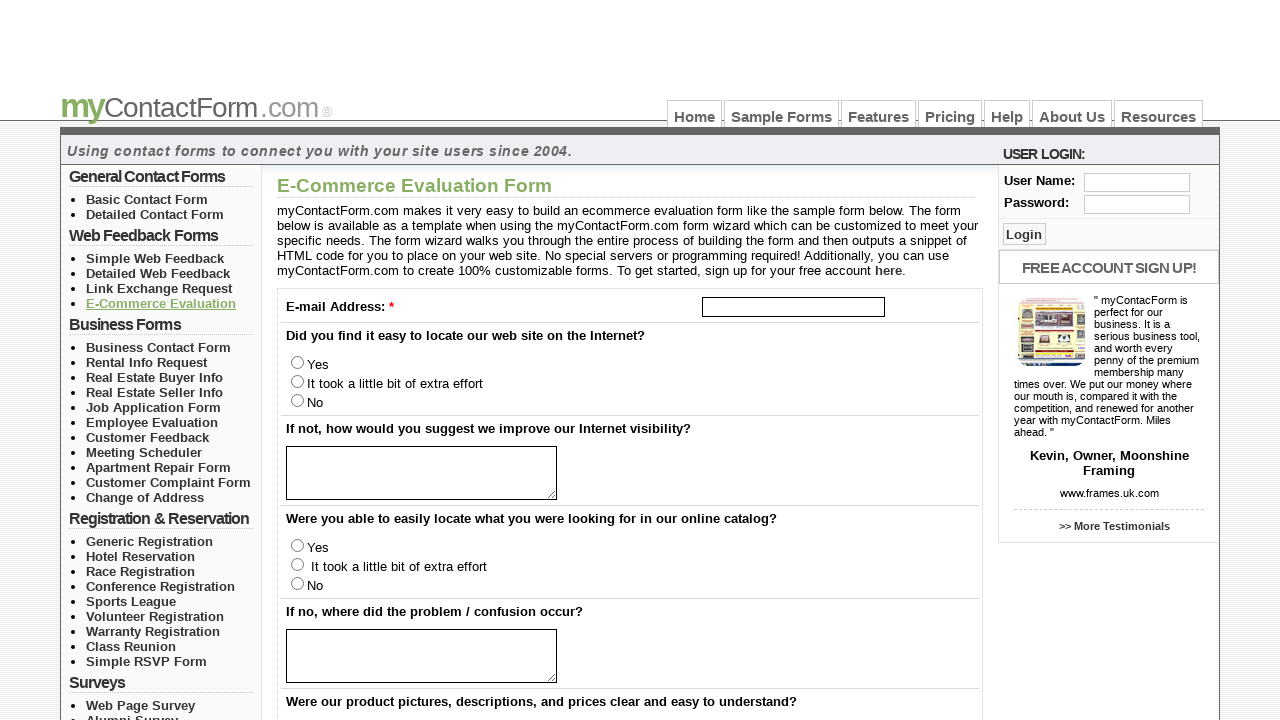

Clicked navigation link 7 of 31 at (158, 347) on xpath=//*[@id='left_col_top']/ul/li/a >> nth=6
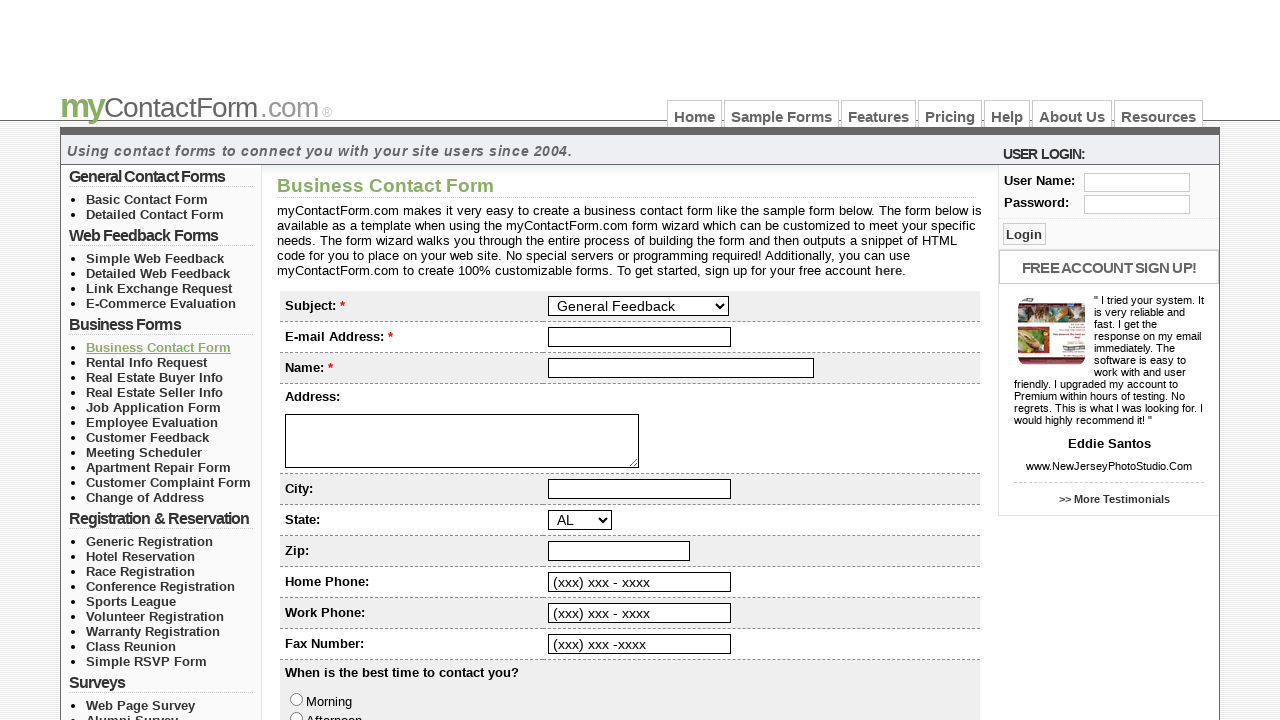

Waited for navigation link 7 to load
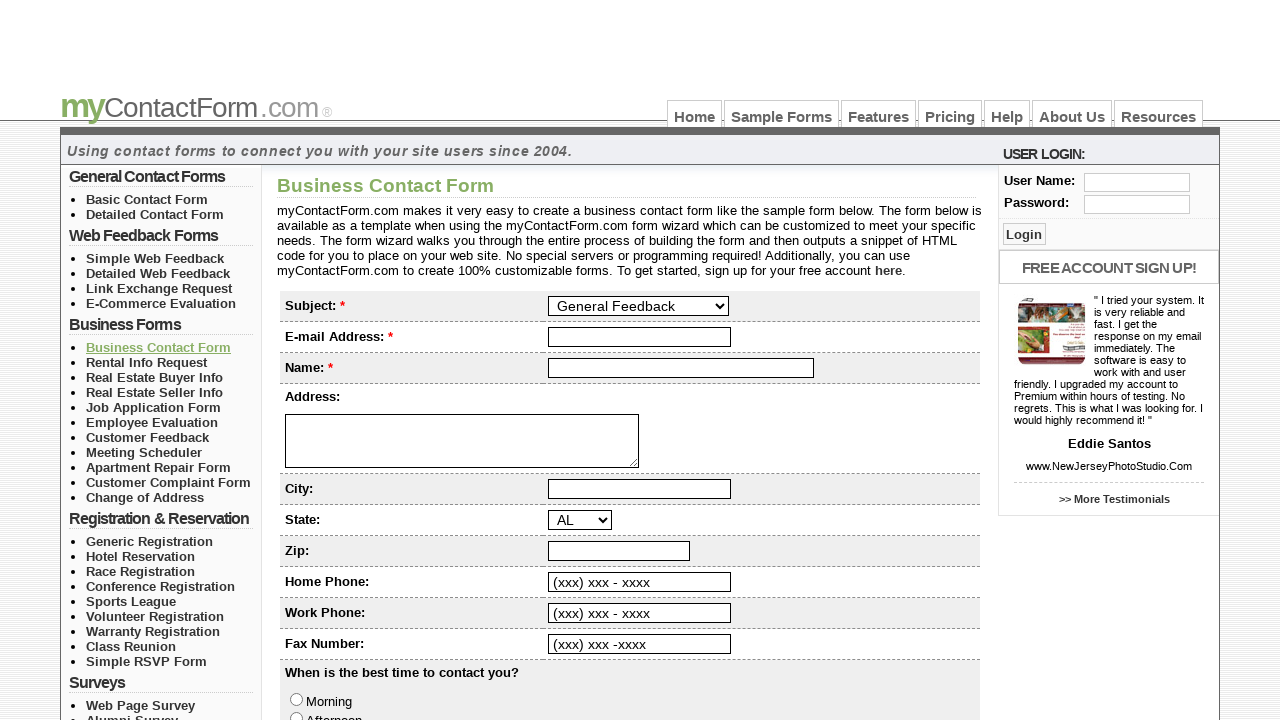

Clicked navigation link 8 of 31 at (146, 362) on xpath=//*[@id='left_col_top']/ul/li/a >> nth=7
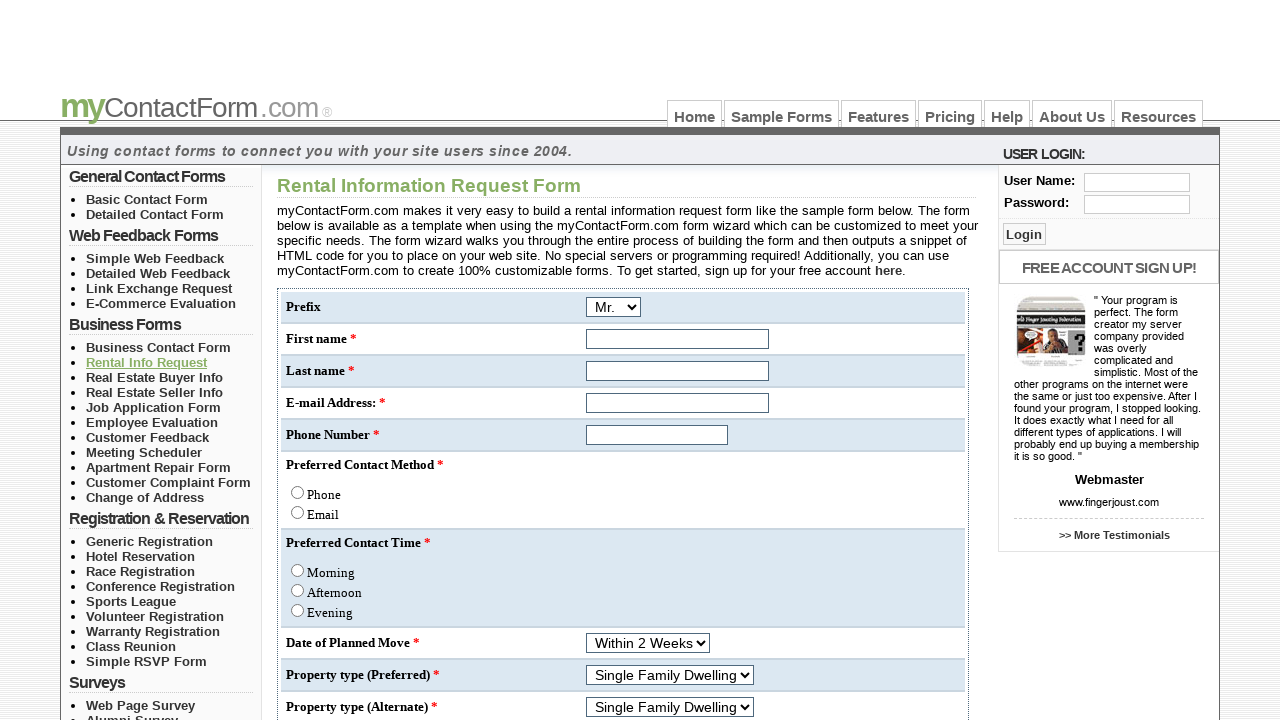

Waited for navigation link 8 to load
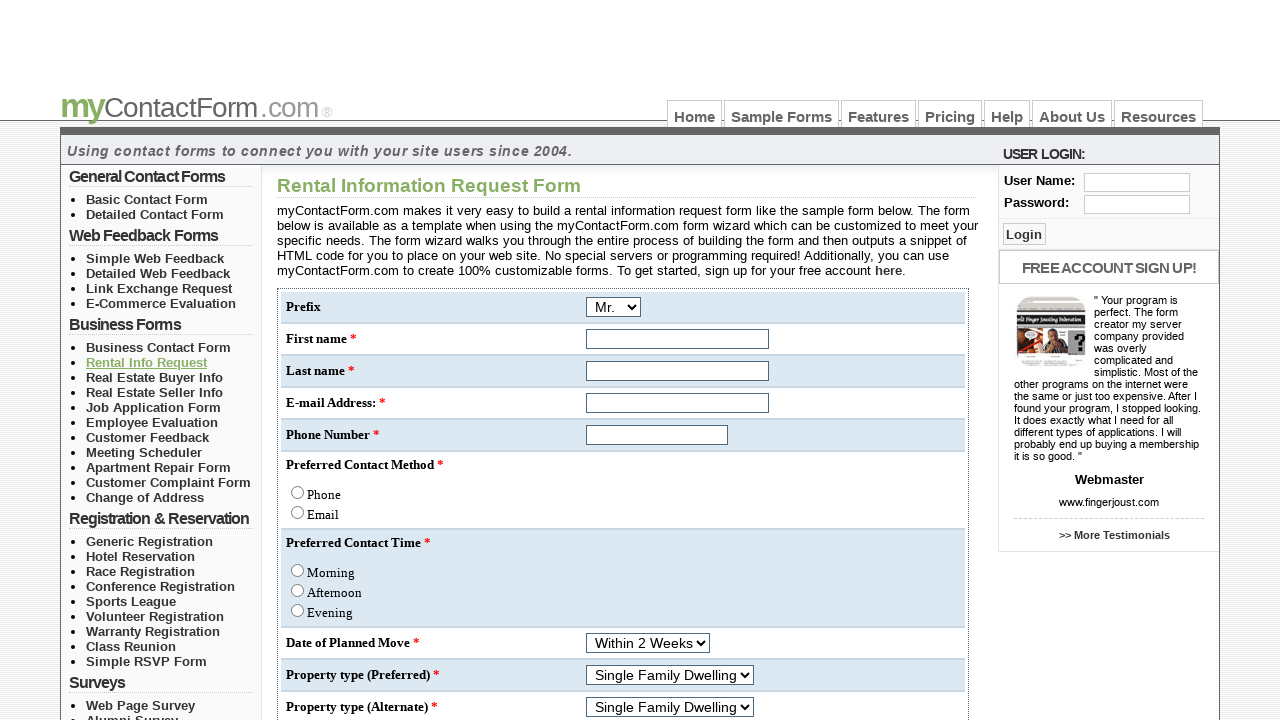

Clicked navigation link 9 of 31 at (154, 377) on xpath=//*[@id='left_col_top']/ul/li/a >> nth=8
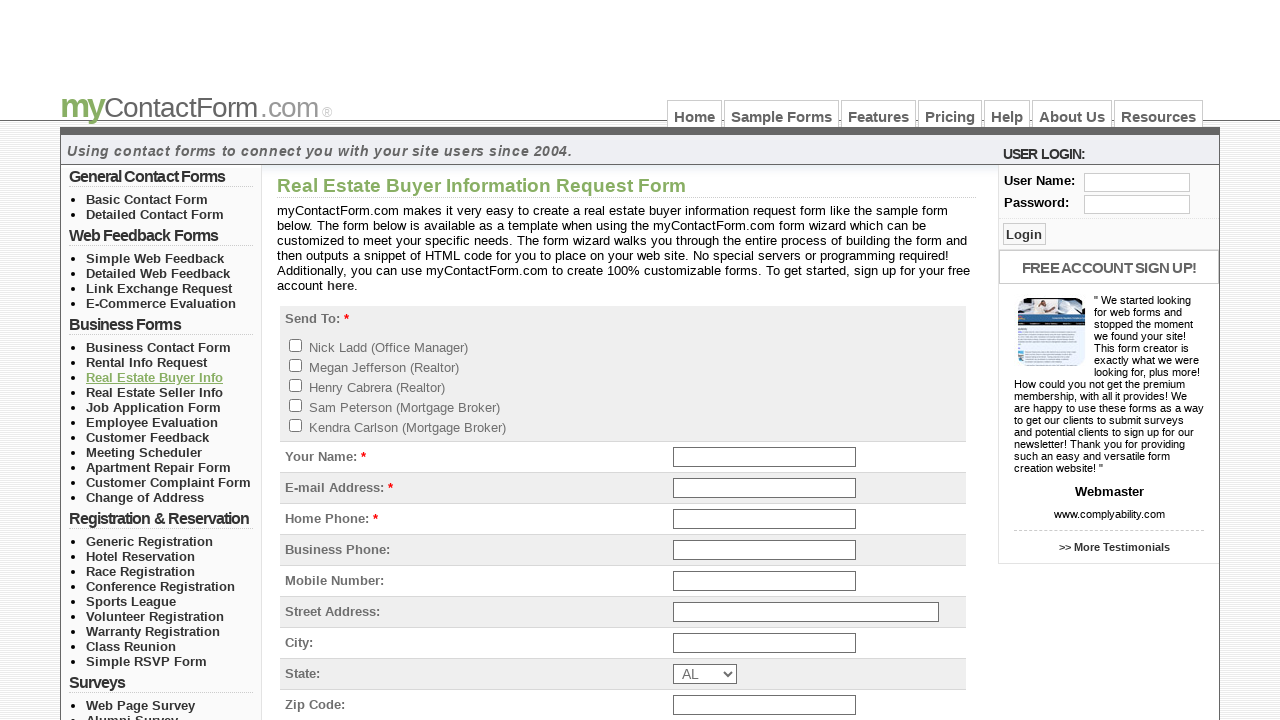

Waited for navigation link 9 to load
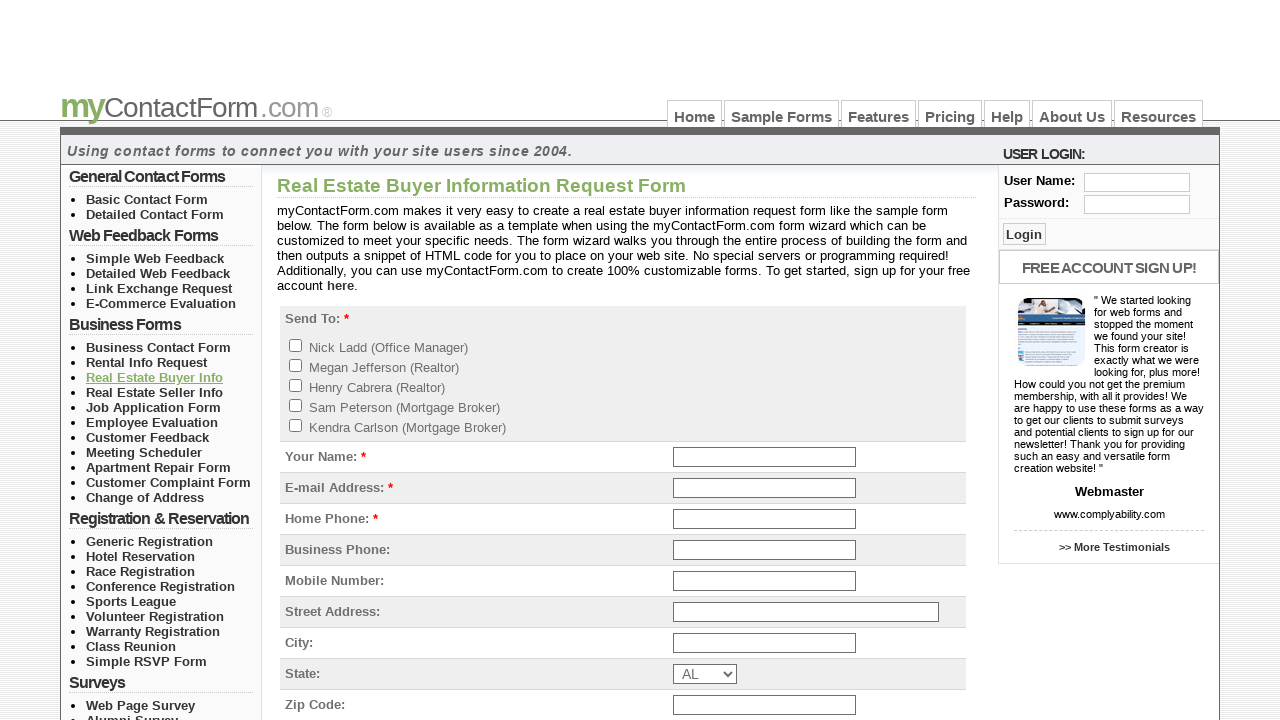

Clicked navigation link 10 of 31 at (154, 392) on xpath=//*[@id='left_col_top']/ul/li/a >> nth=9
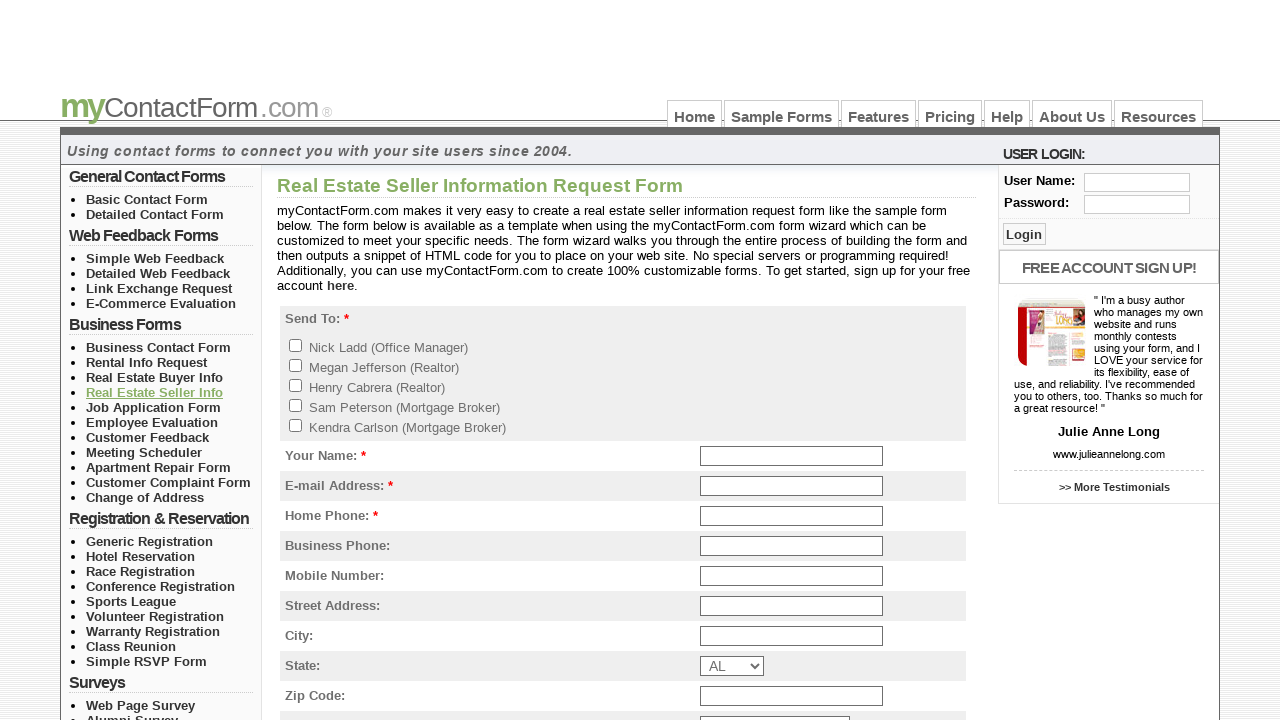

Waited for navigation link 10 to load
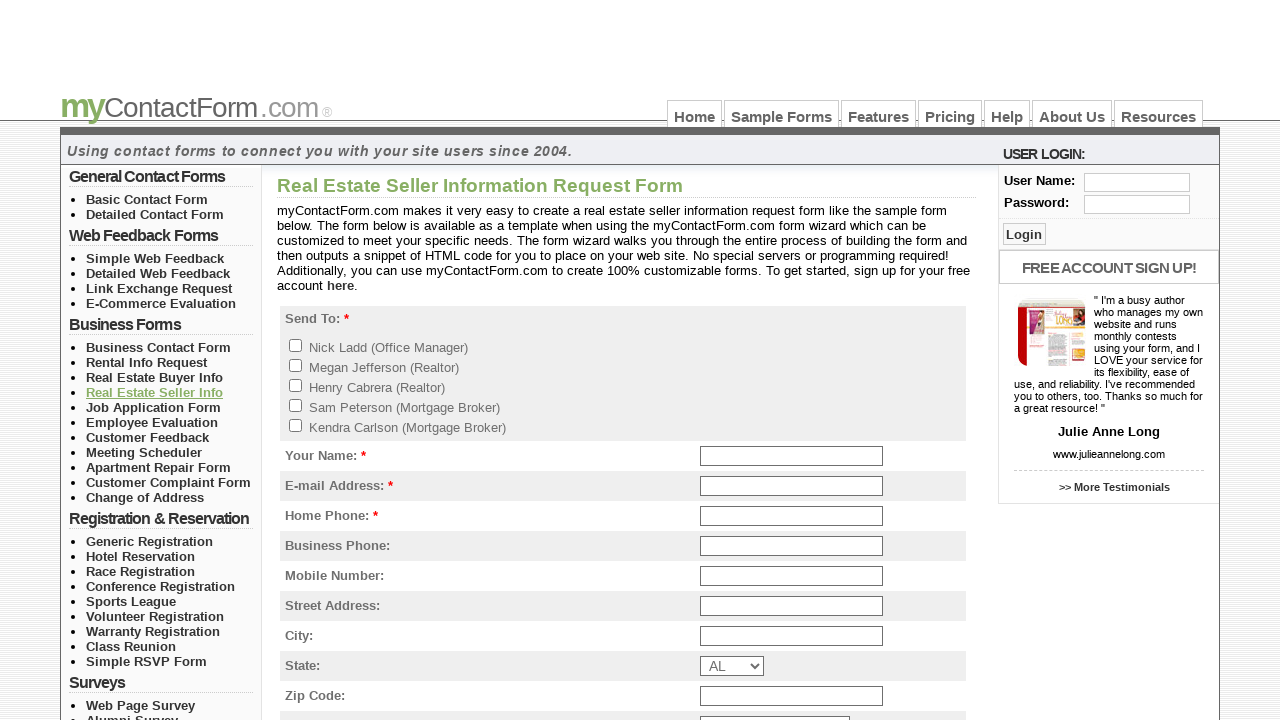

Clicked navigation link 11 of 31 at (154, 407) on xpath=//*[@id='left_col_top']/ul/li/a >> nth=10
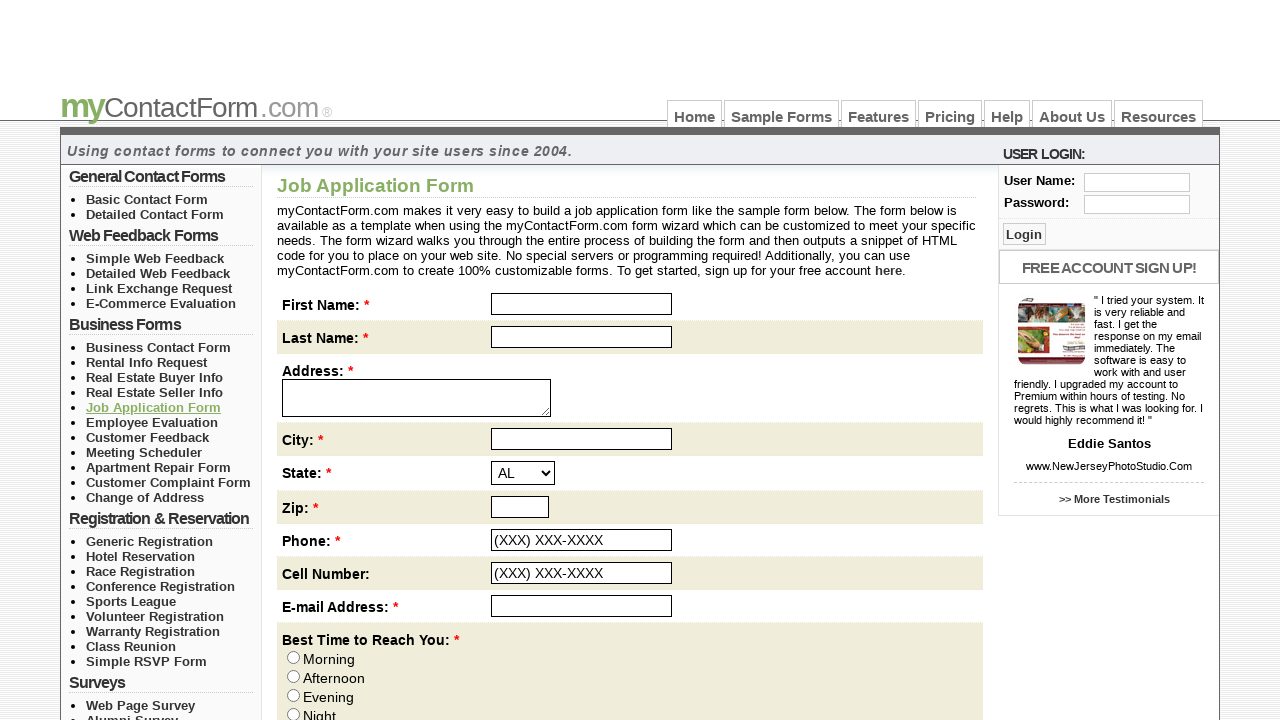

Waited for navigation link 11 to load
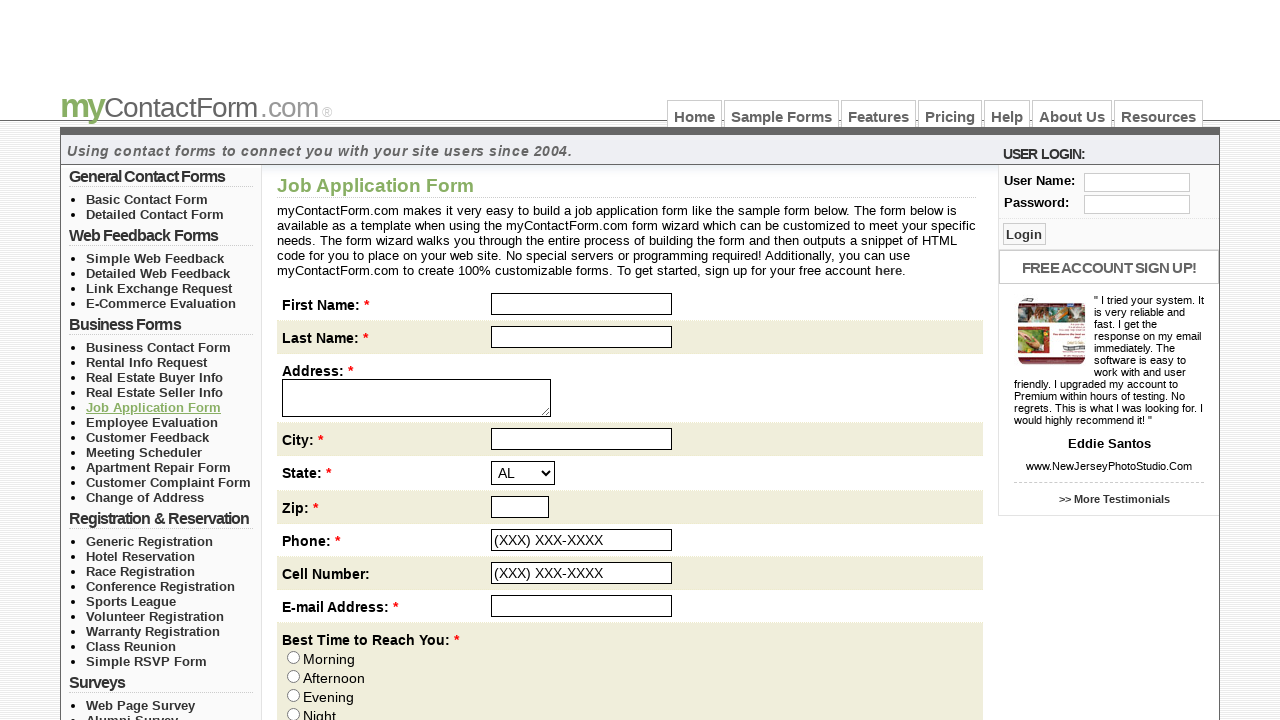

Clicked navigation link 12 of 31 at (152, 422) on xpath=//*[@id='left_col_top']/ul/li/a >> nth=11
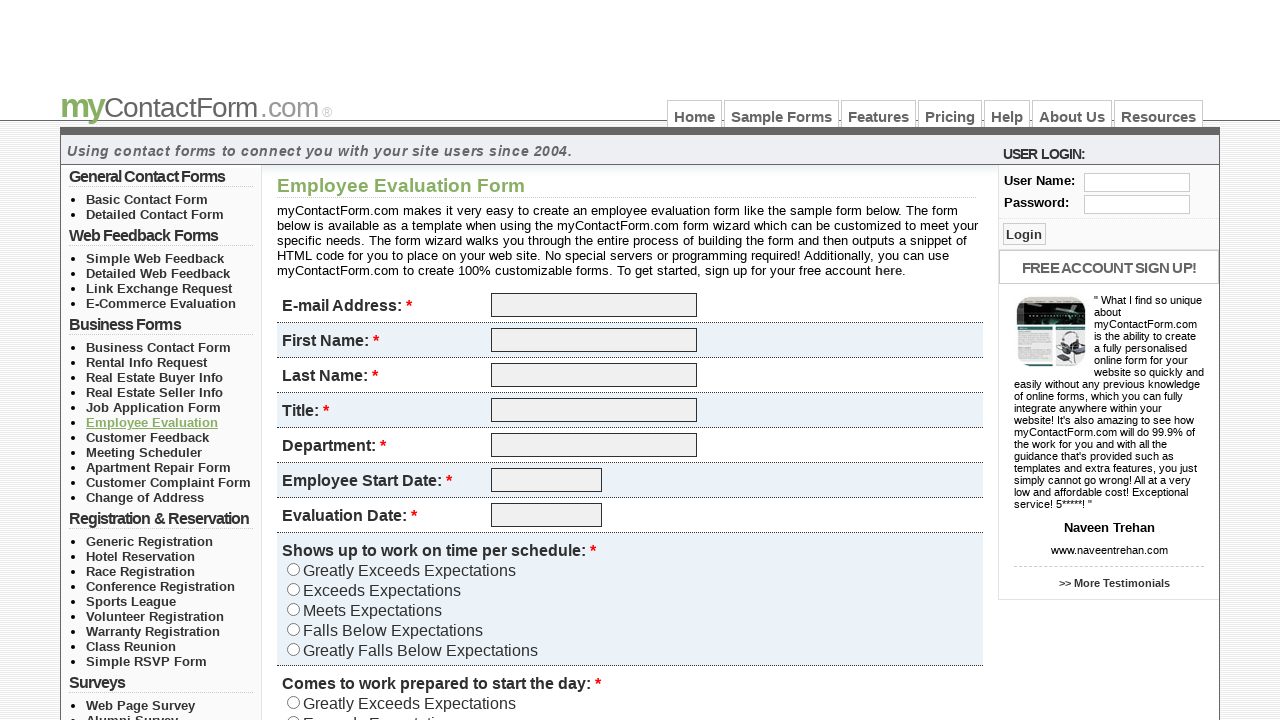

Waited for navigation link 12 to load
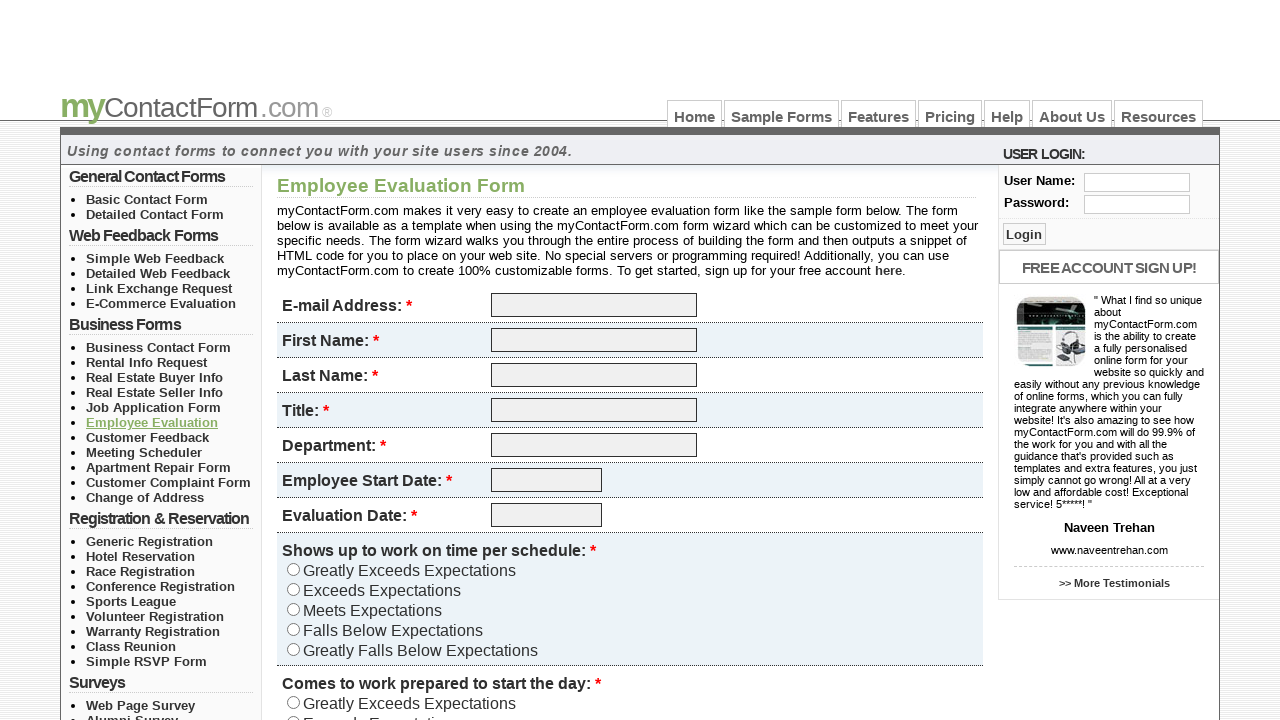

Clicked navigation link 13 of 31 at (148, 437) on xpath=//*[@id='left_col_top']/ul/li/a >> nth=12
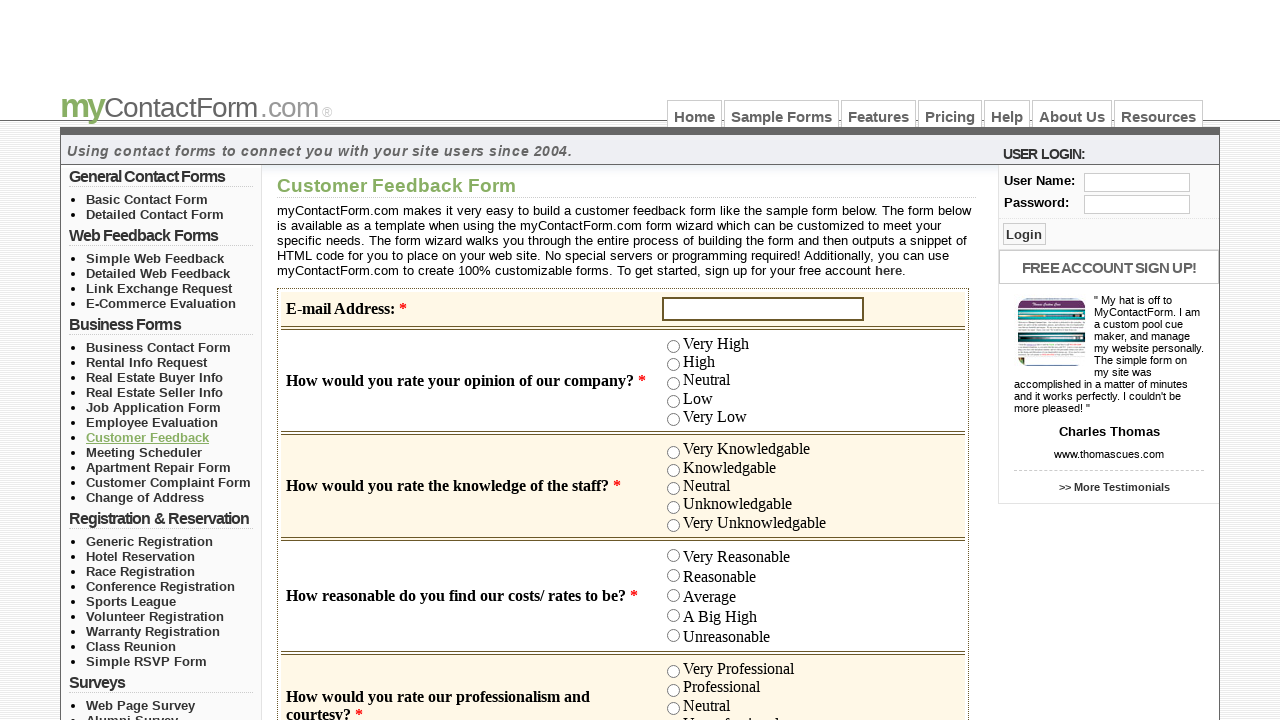

Waited for navigation link 13 to load
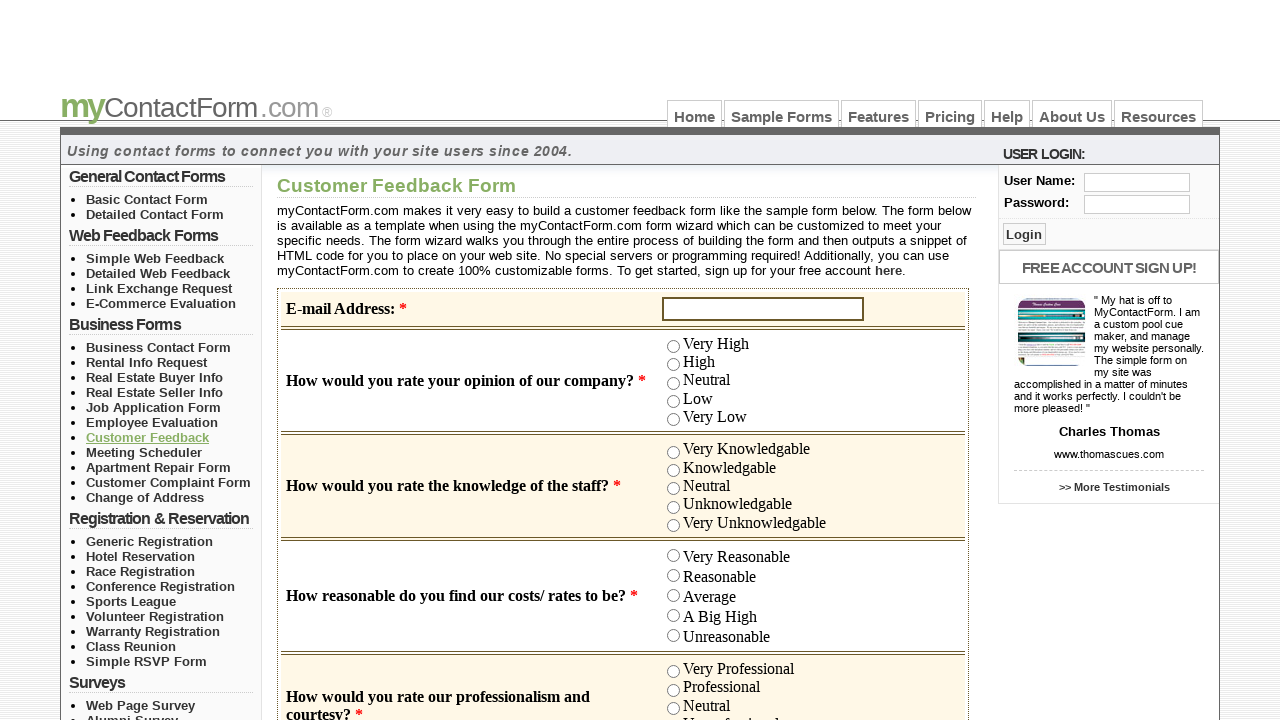

Clicked navigation link 14 of 31 at (144, 452) on xpath=//*[@id='left_col_top']/ul/li/a >> nth=13
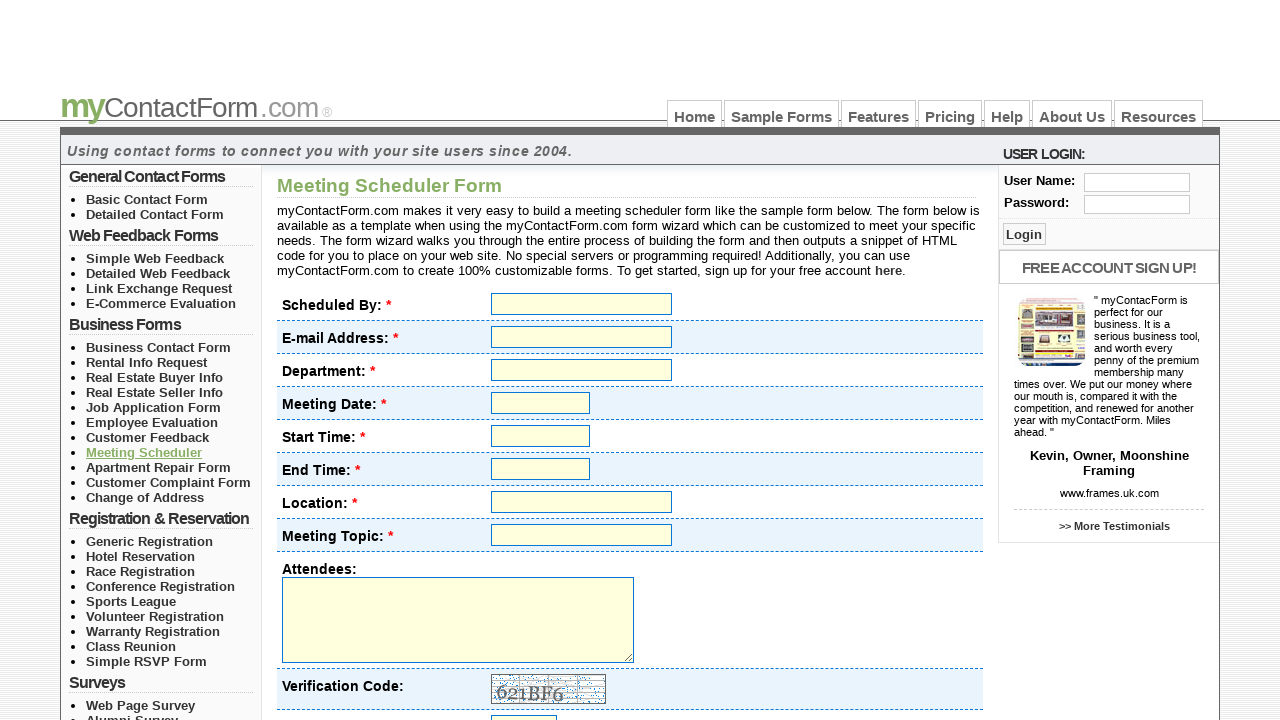

Waited for navigation link 14 to load
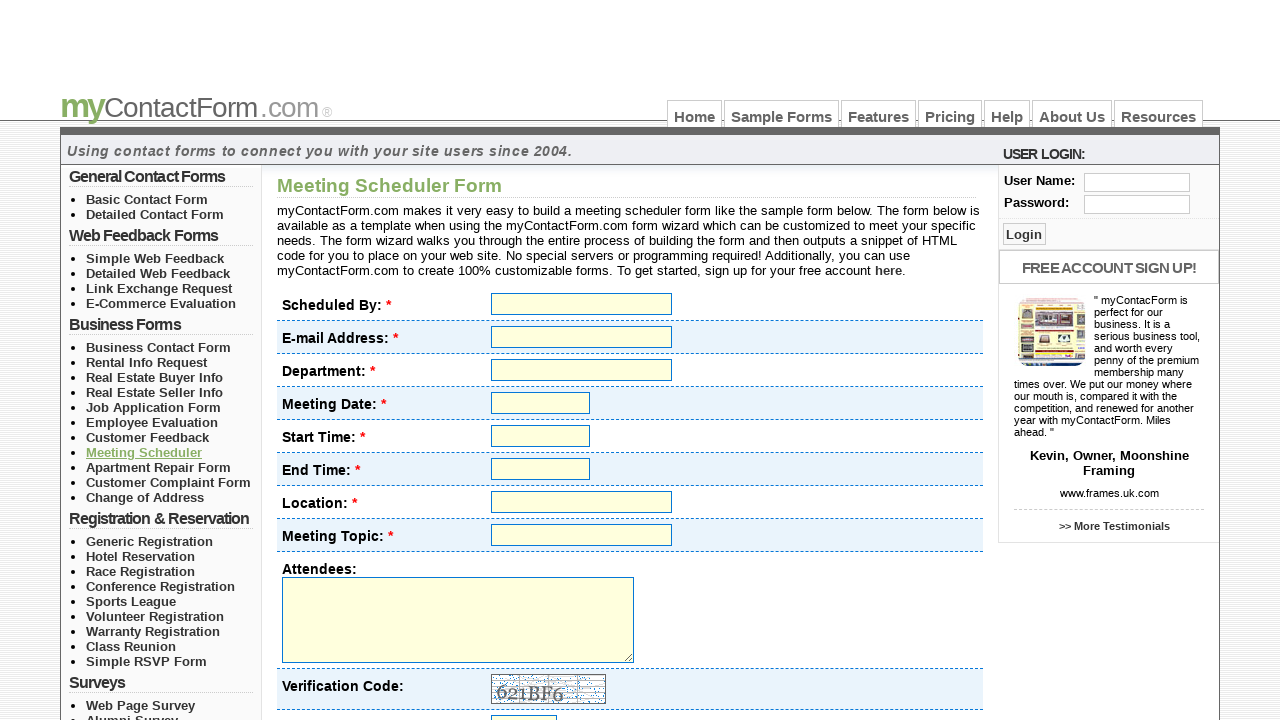

Clicked navigation link 15 of 31 at (158, 467) on xpath=//*[@id='left_col_top']/ul/li/a >> nth=14
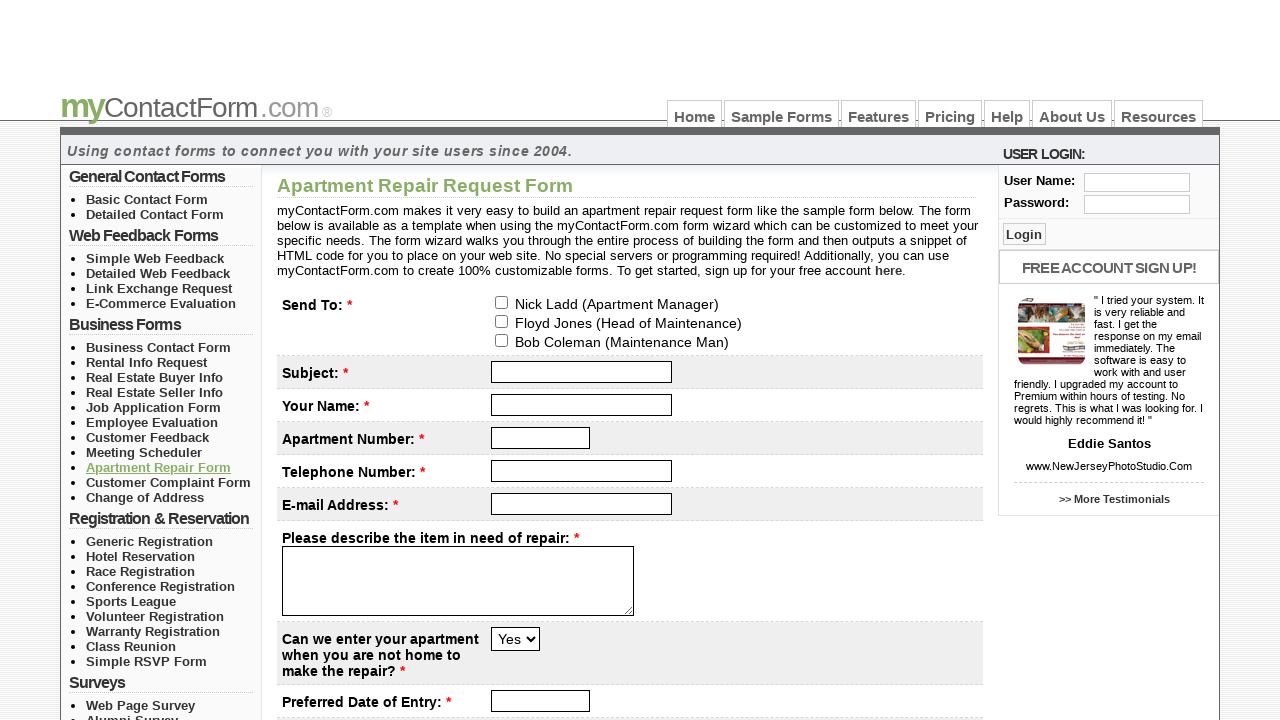

Waited for navigation link 15 to load
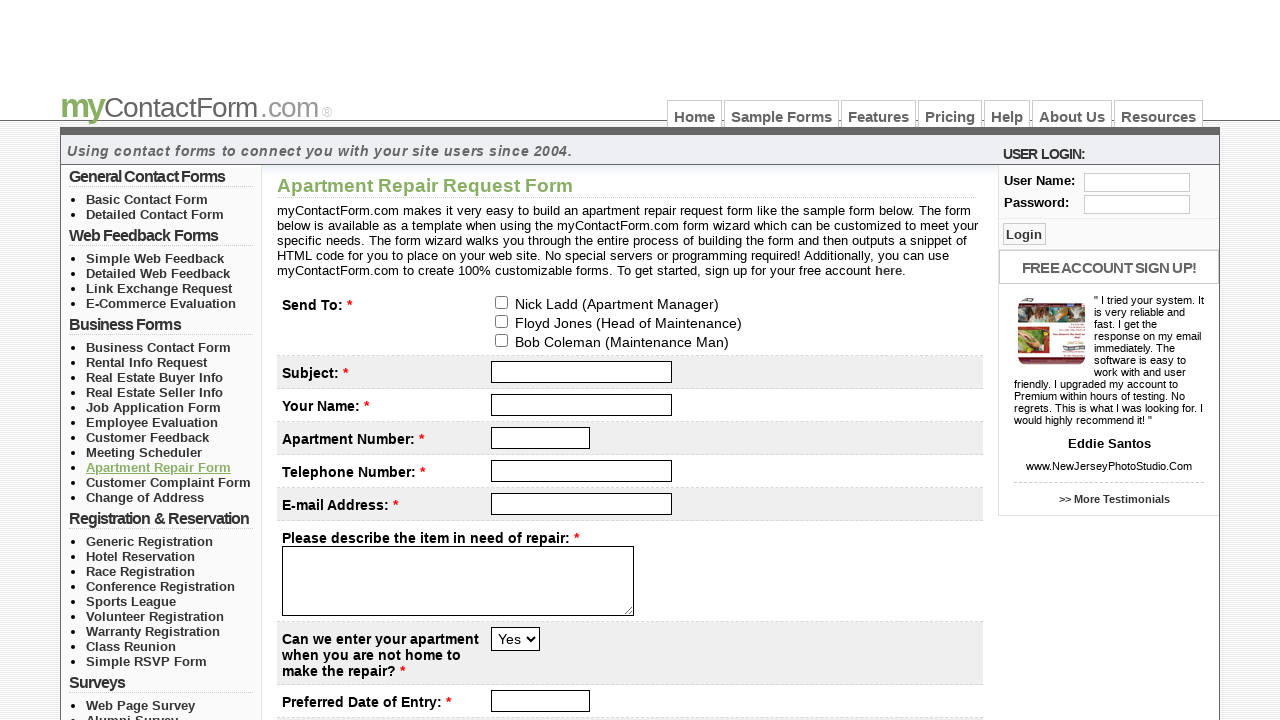

Clicked navigation link 16 of 31 at (168, 482) on xpath=//*[@id='left_col_top']/ul/li/a >> nth=15
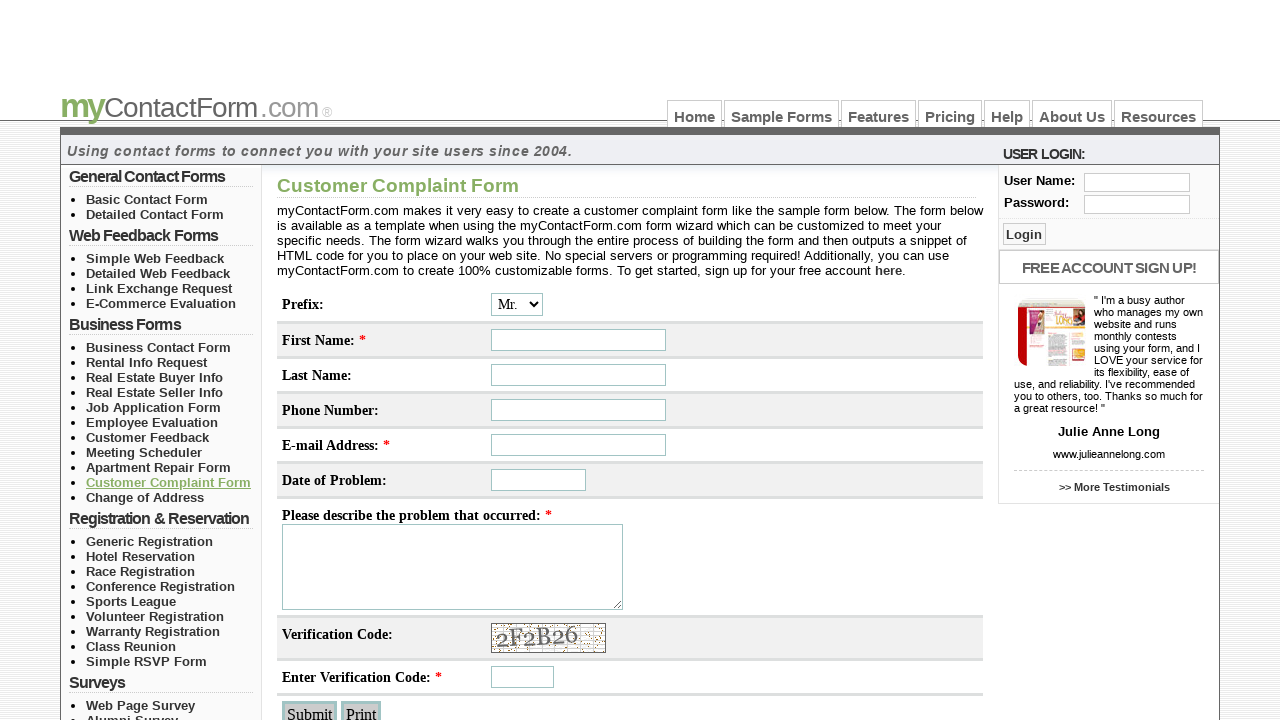

Waited for navigation link 16 to load
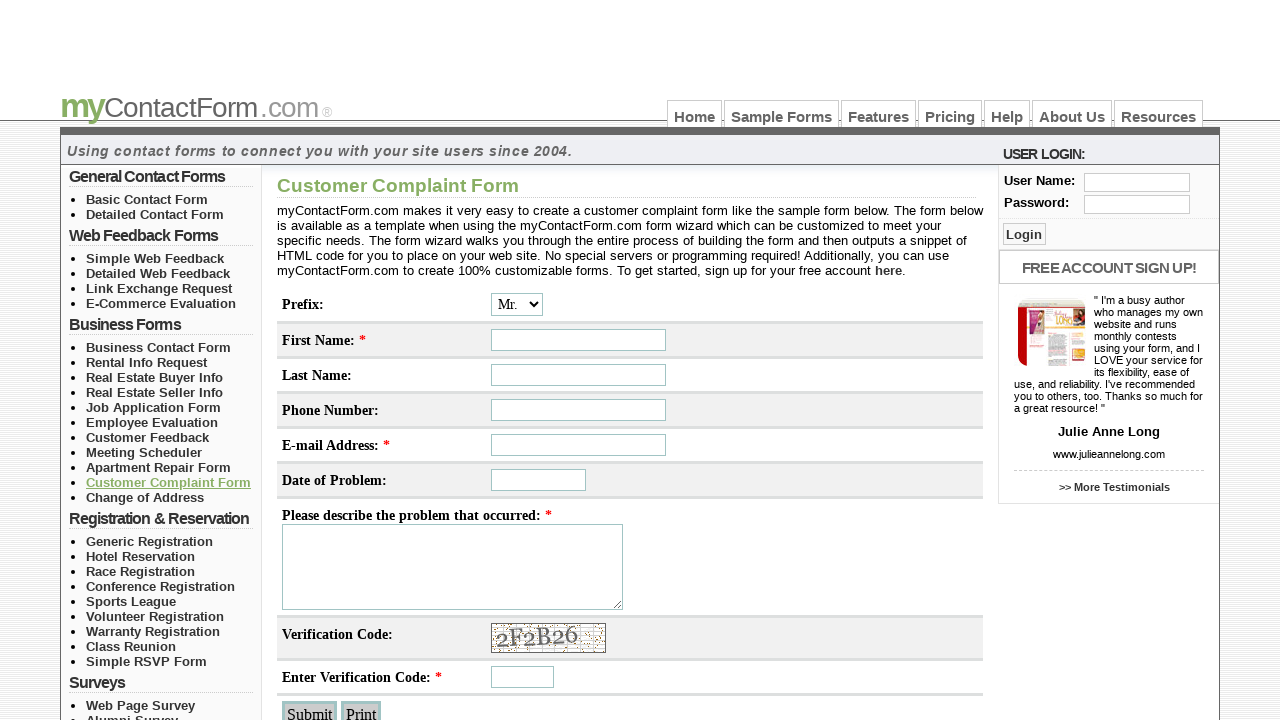

Clicked navigation link 17 of 31 at (145, 497) on xpath=//*[@id='left_col_top']/ul/li/a >> nth=16
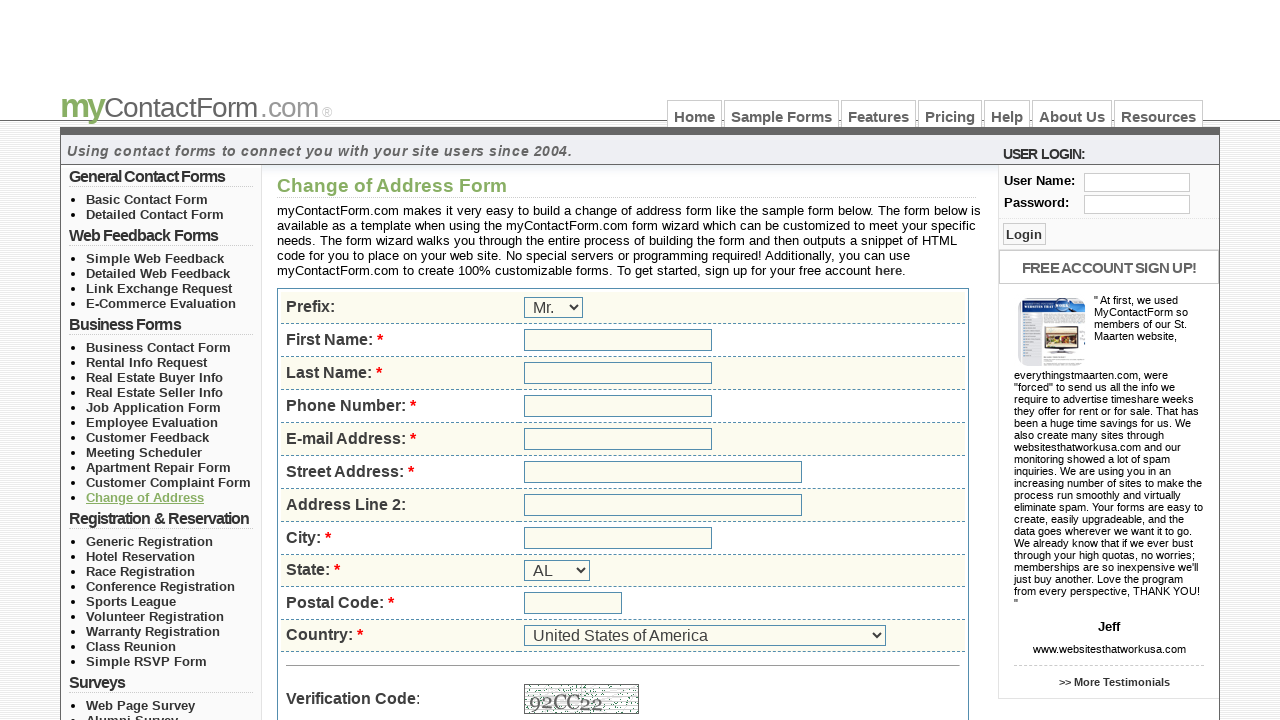

Waited for navigation link 17 to load
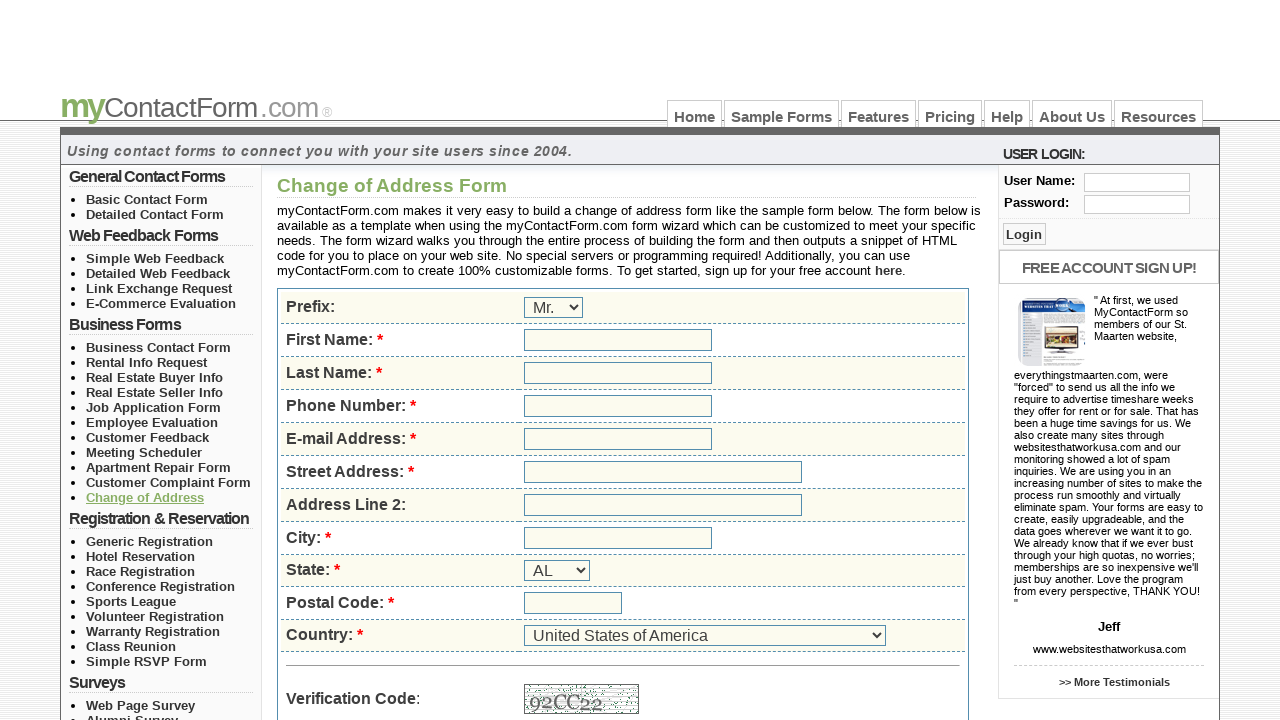

Clicked navigation link 18 of 31 at (150, 541) on xpath=//*[@id='left_col_top']/ul/li/a >> nth=17
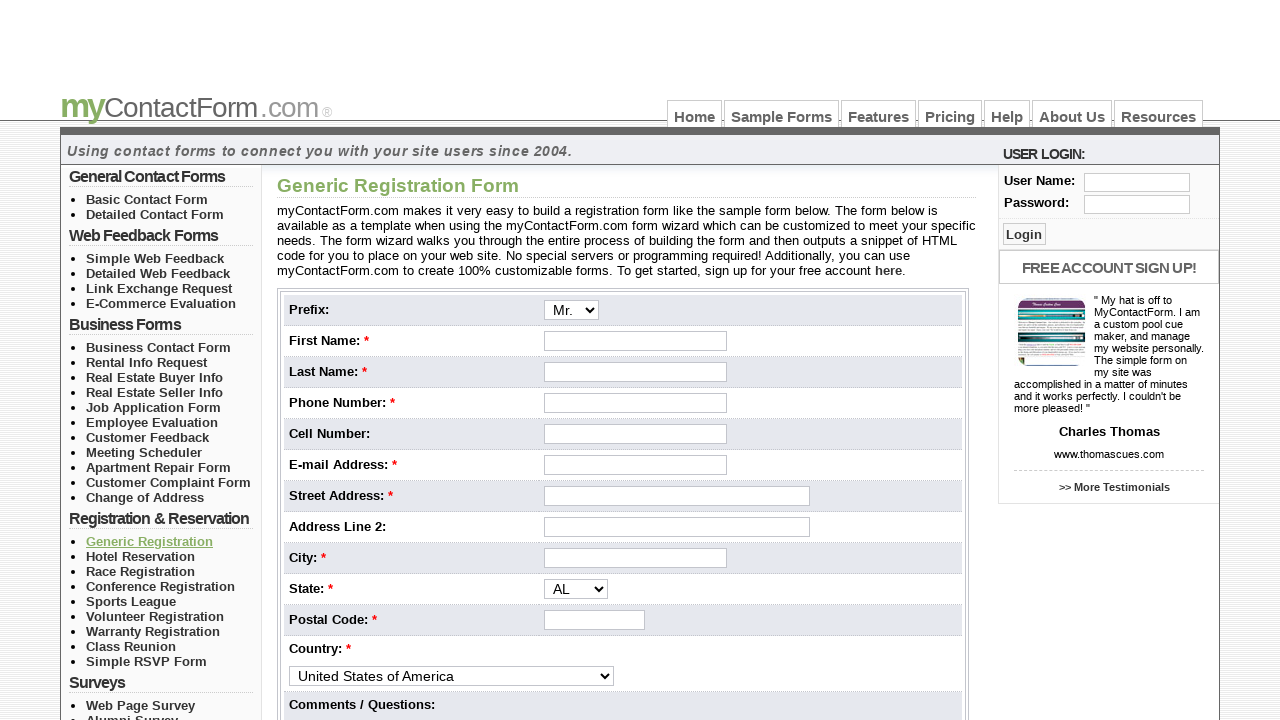

Waited for navigation link 18 to load
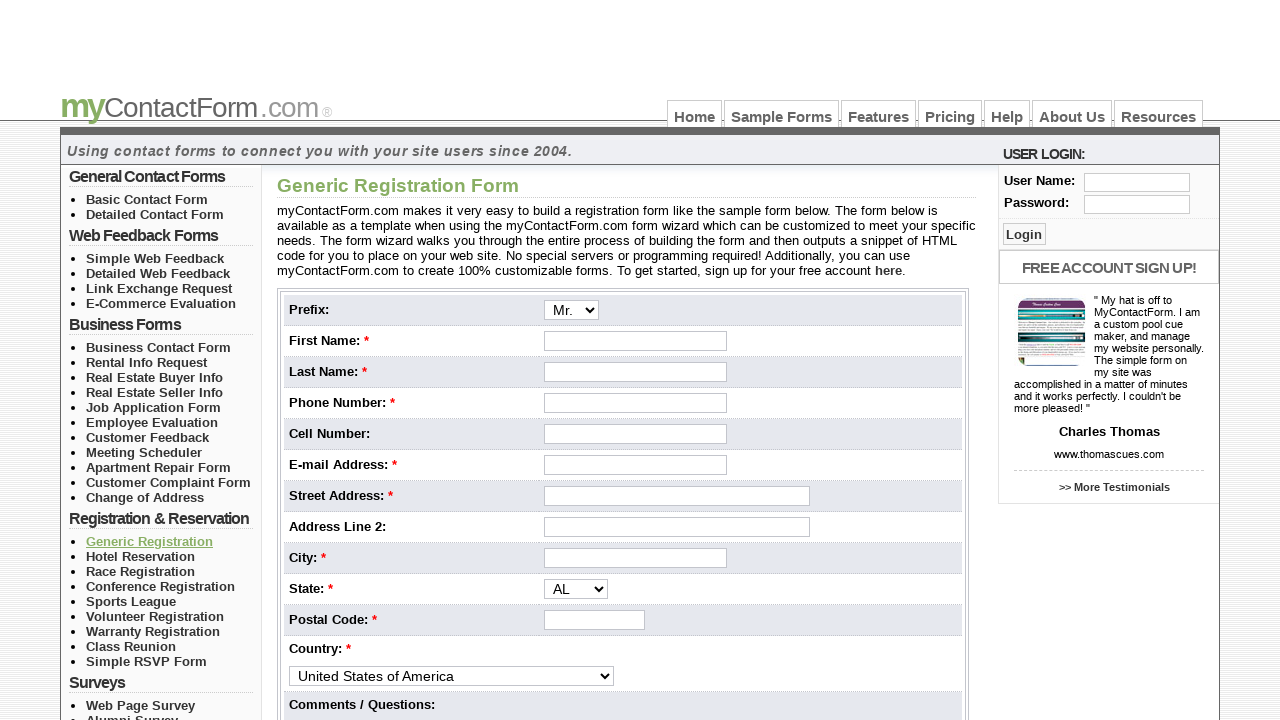

Clicked navigation link 19 of 31 at (140, 556) on xpath=//*[@id='left_col_top']/ul/li/a >> nth=18
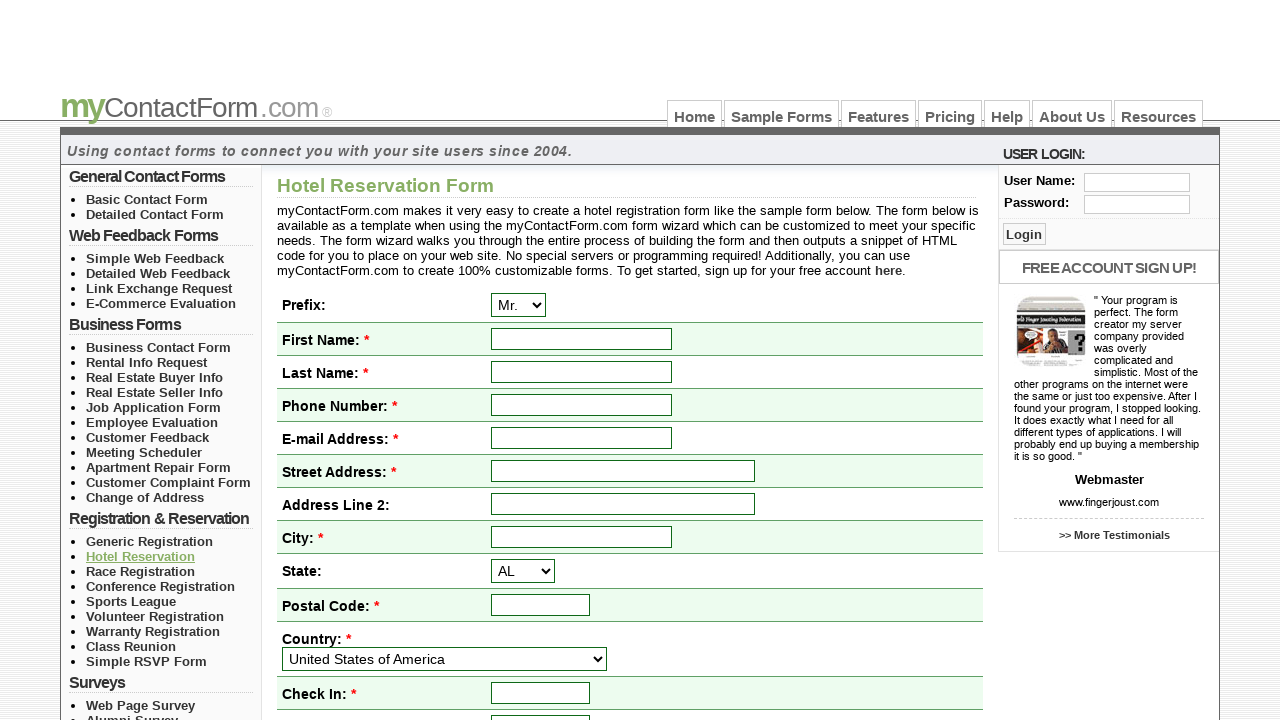

Waited for navigation link 19 to load
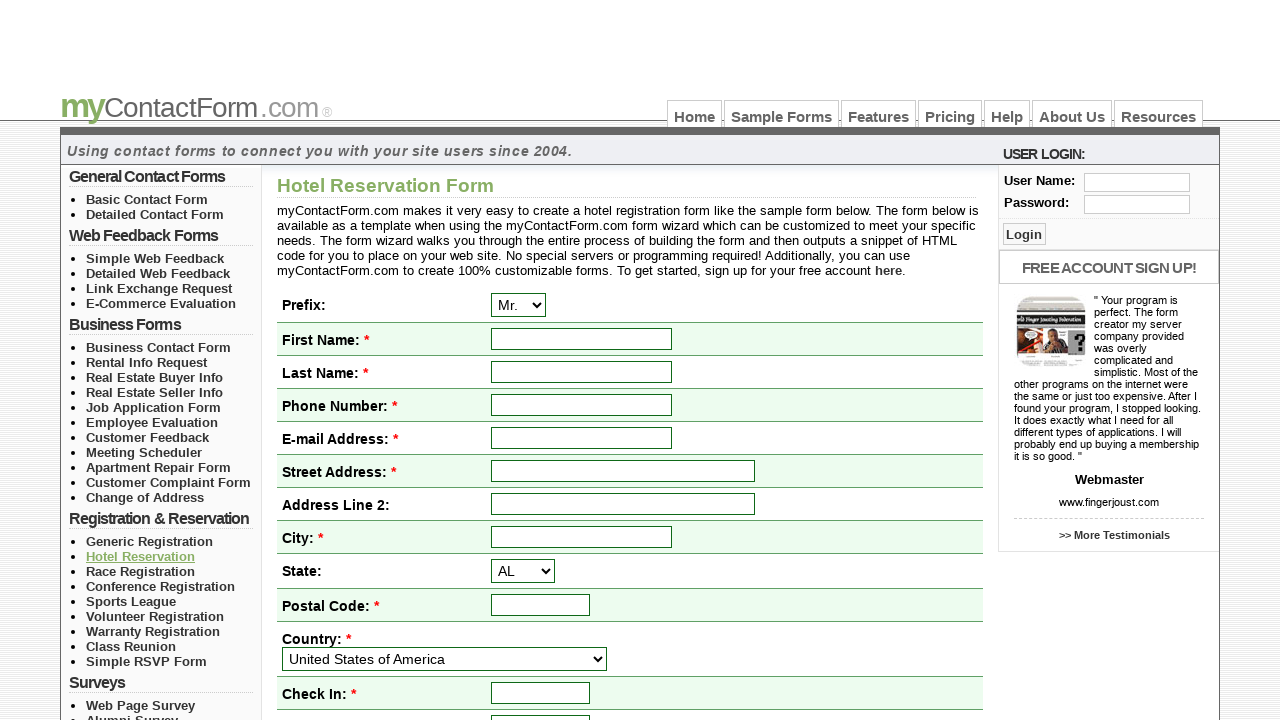

Clicked navigation link 20 of 31 at (140, 571) on xpath=//*[@id='left_col_top']/ul/li/a >> nth=19
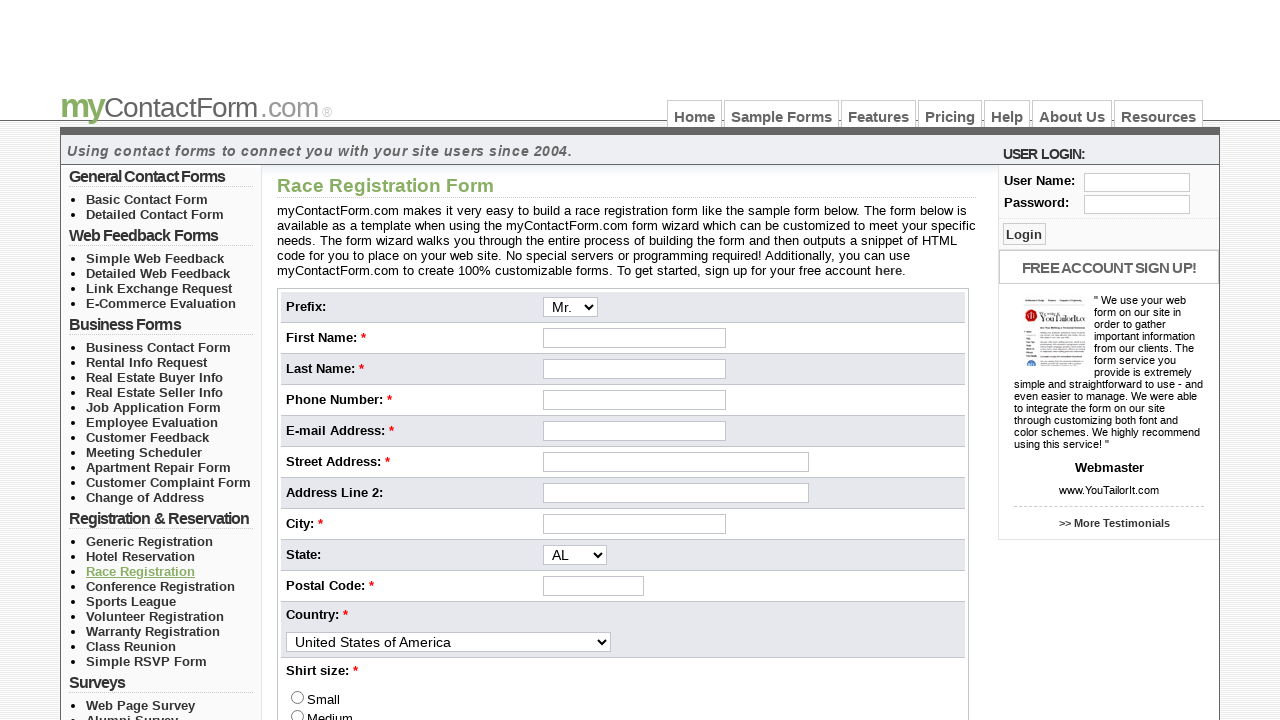

Waited for navigation link 20 to load
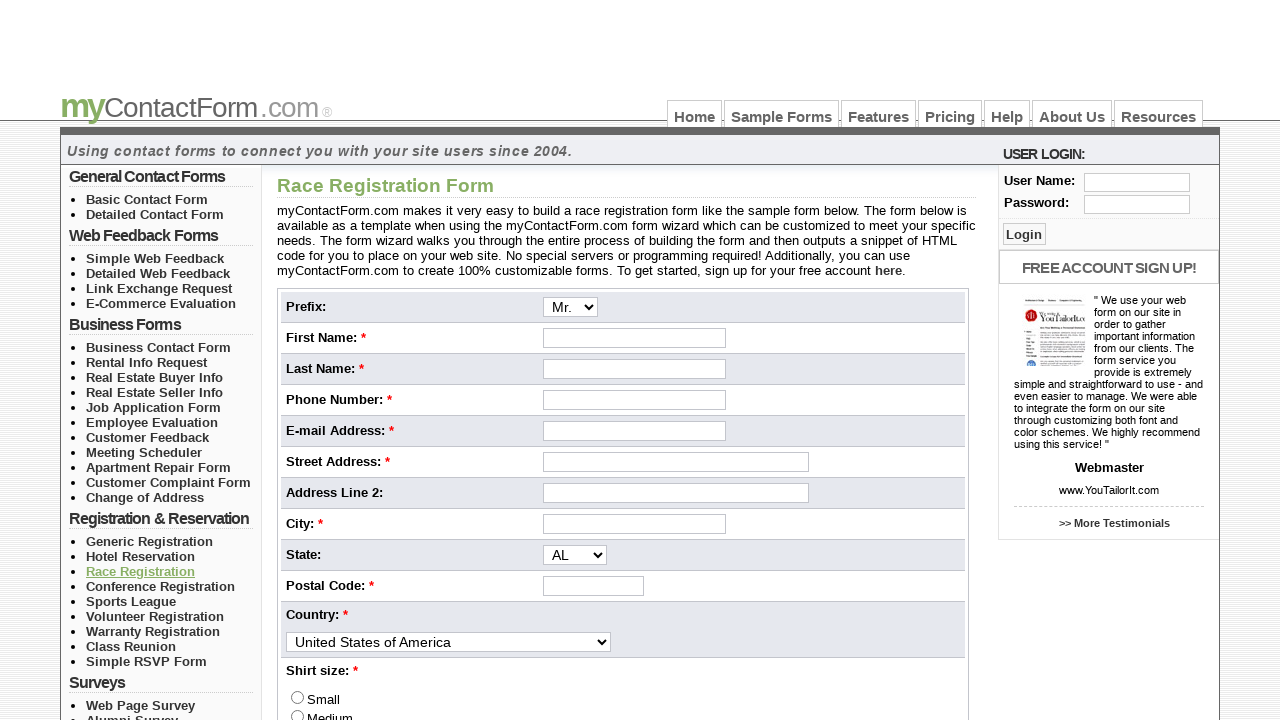

Clicked navigation link 21 of 31 at (160, 586) on xpath=//*[@id='left_col_top']/ul/li/a >> nth=20
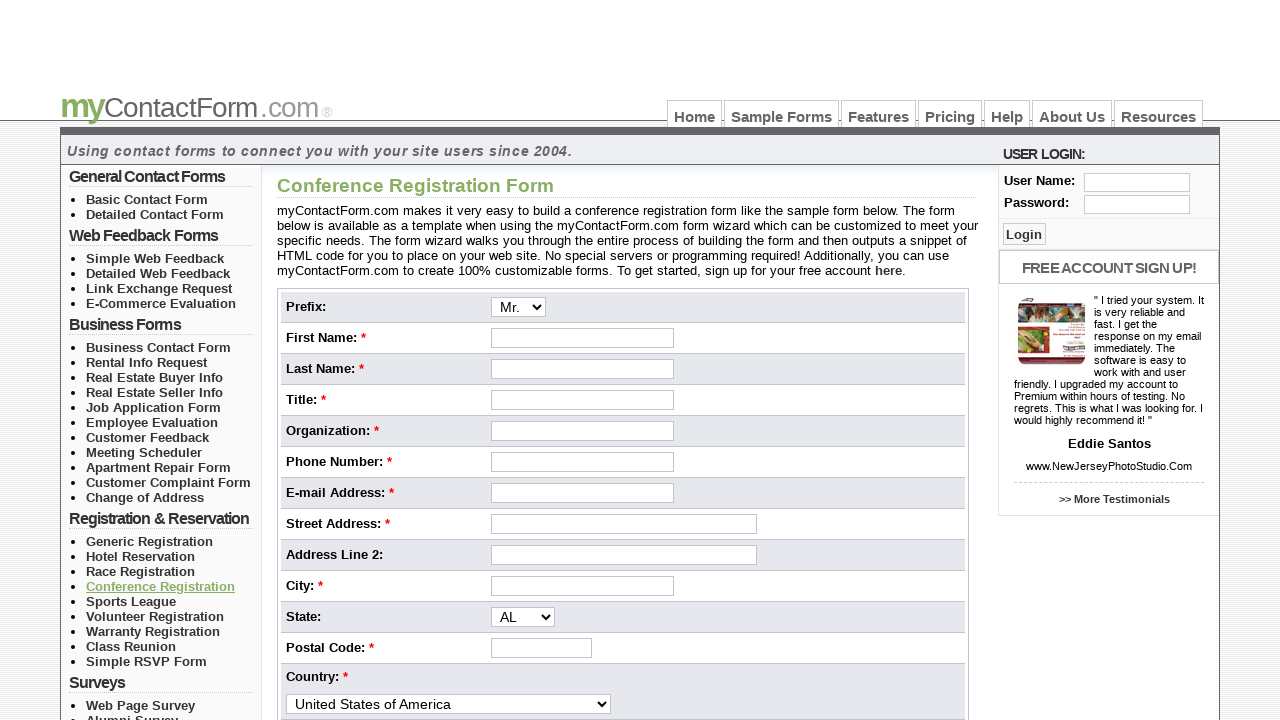

Waited for navigation link 21 to load
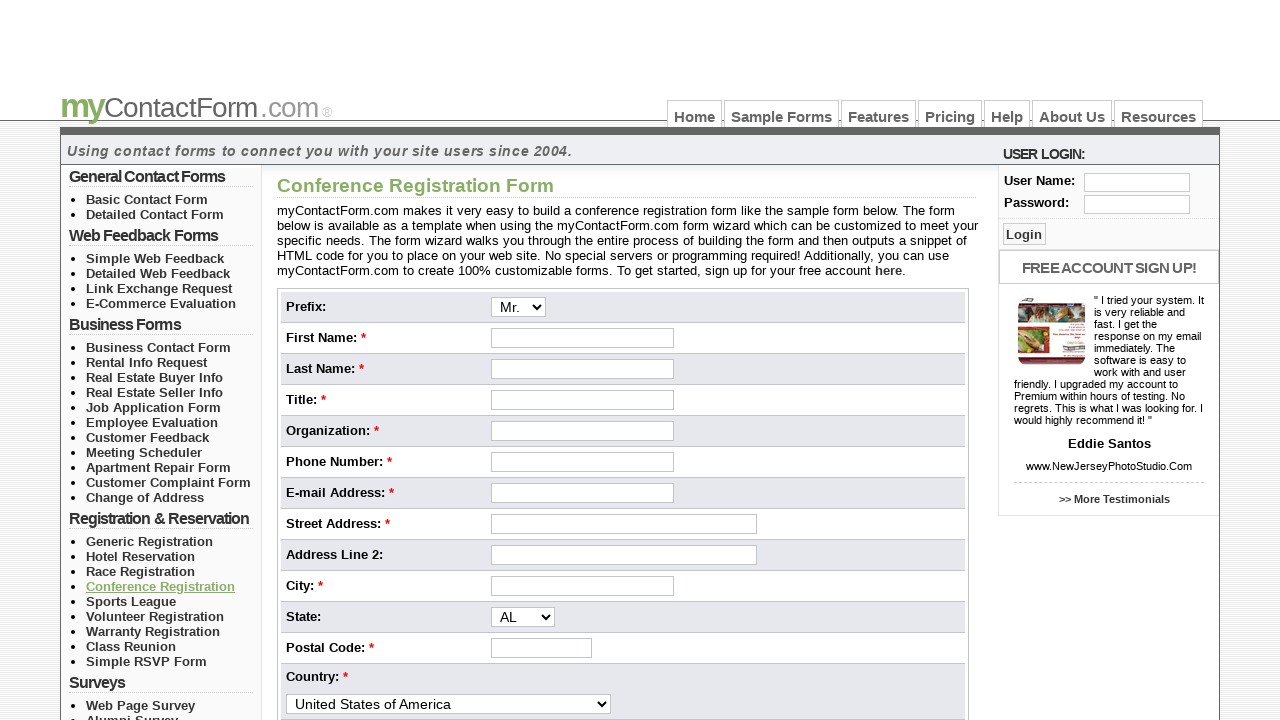

Clicked navigation link 22 of 31 at (131, 601) on xpath=//*[@id='left_col_top']/ul/li/a >> nth=21
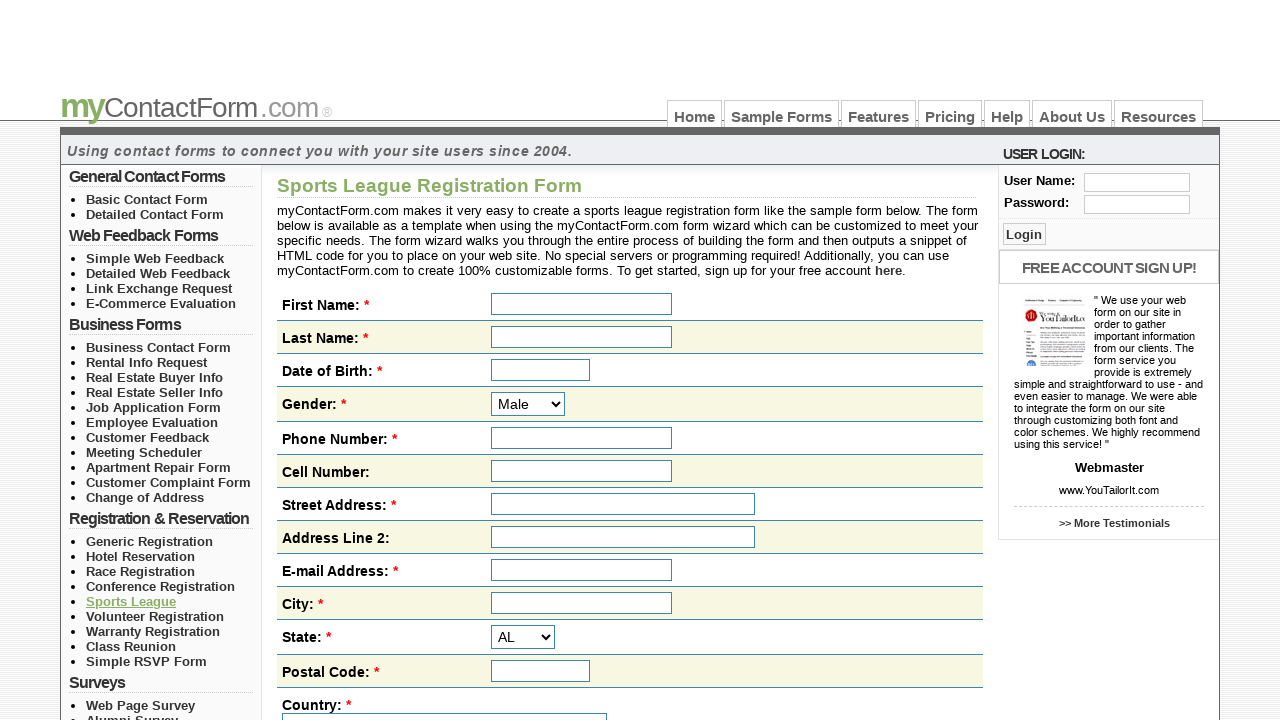

Waited for navigation link 22 to load
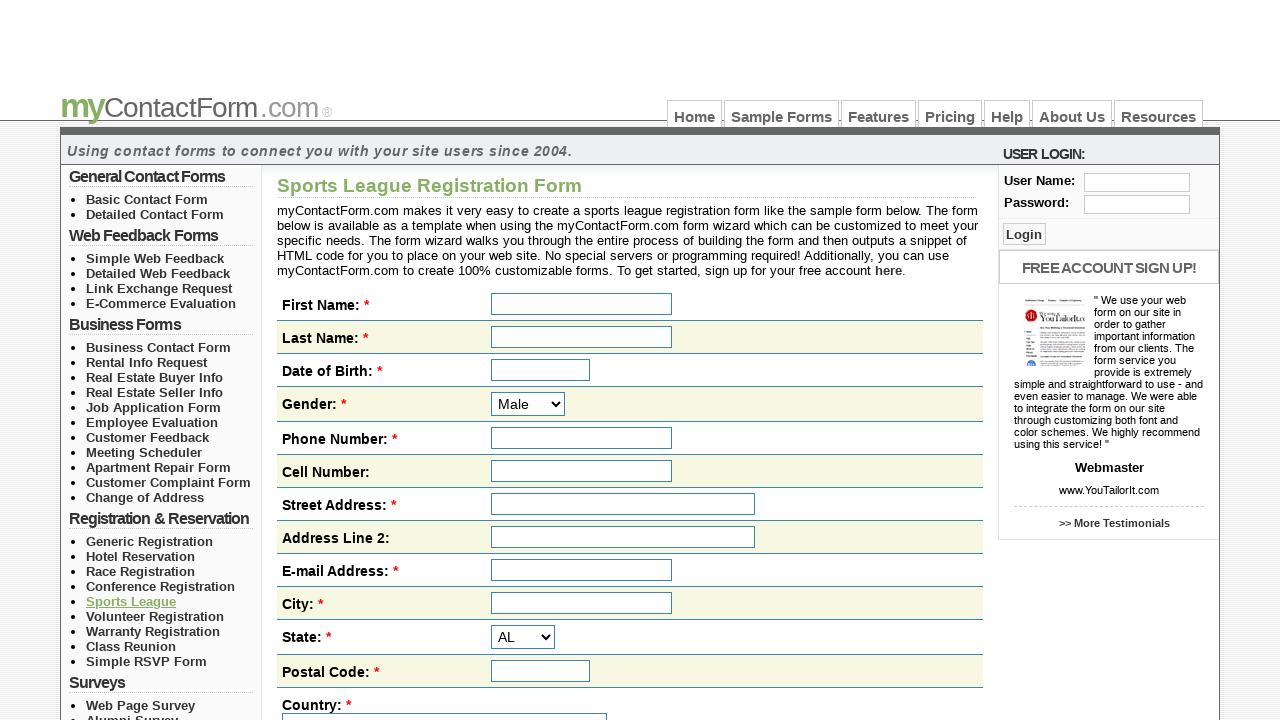

Clicked navigation link 23 of 31 at (155, 616) on xpath=//*[@id='left_col_top']/ul/li/a >> nth=22
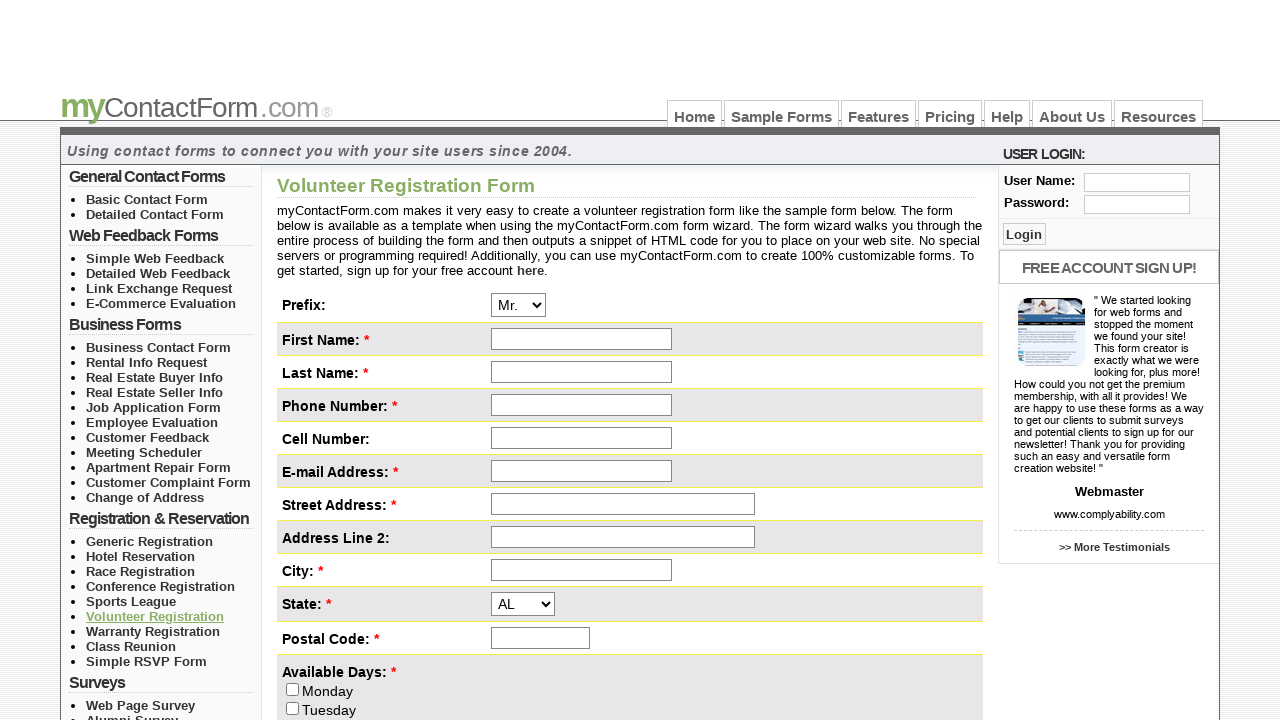

Waited for navigation link 23 to load
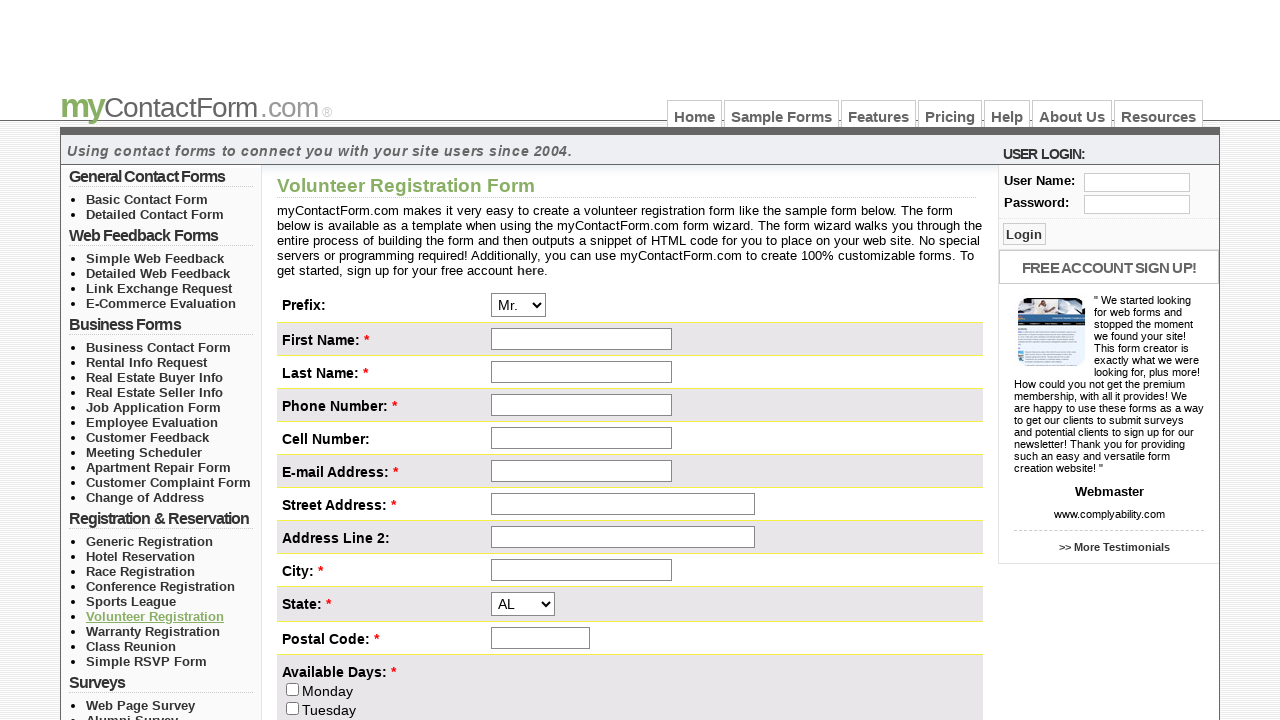

Clicked navigation link 24 of 31 at (153, 631) on xpath=//*[@id='left_col_top']/ul/li/a >> nth=23
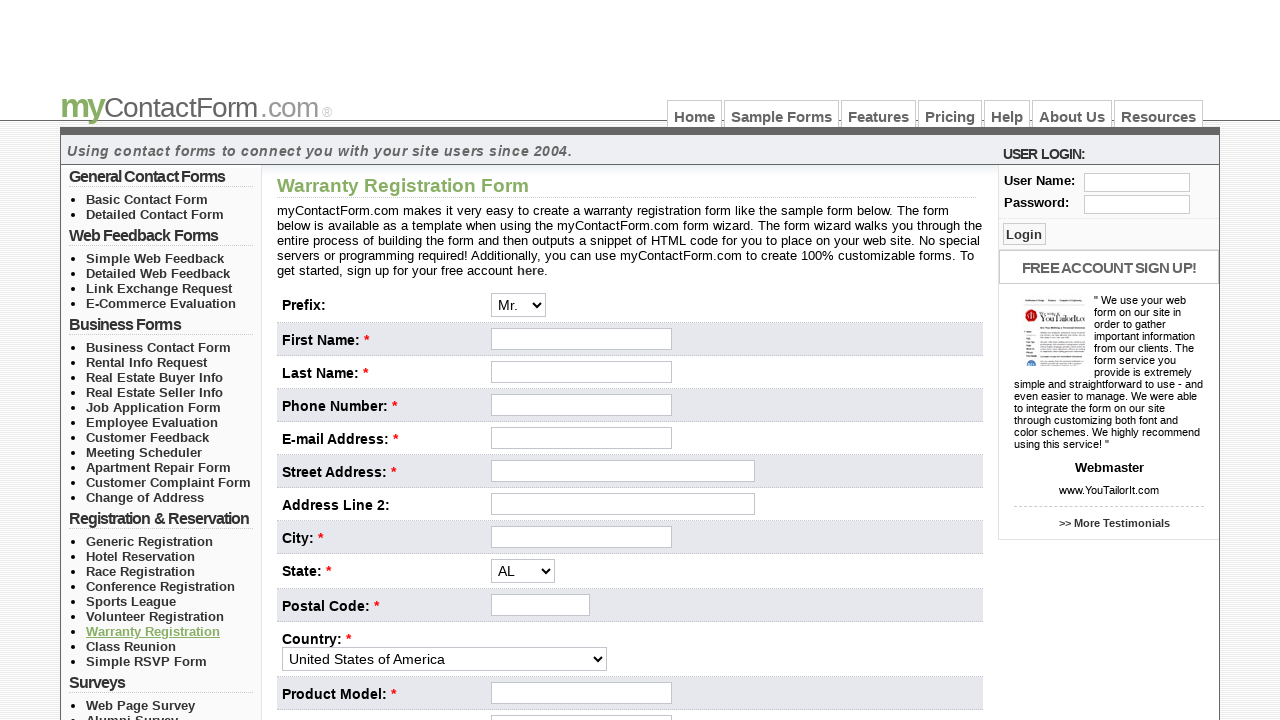

Waited for navigation link 24 to load
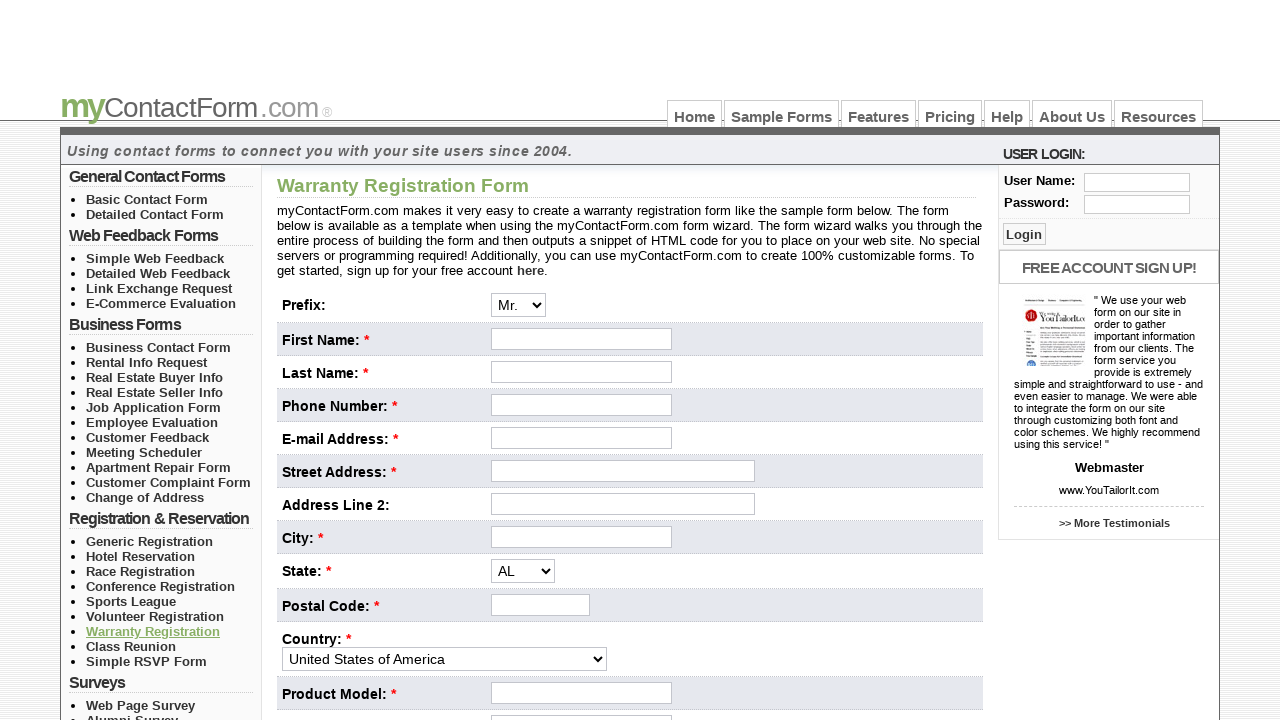

Clicked navigation link 25 of 31 at (131, 646) on xpath=//*[@id='left_col_top']/ul/li/a >> nth=24
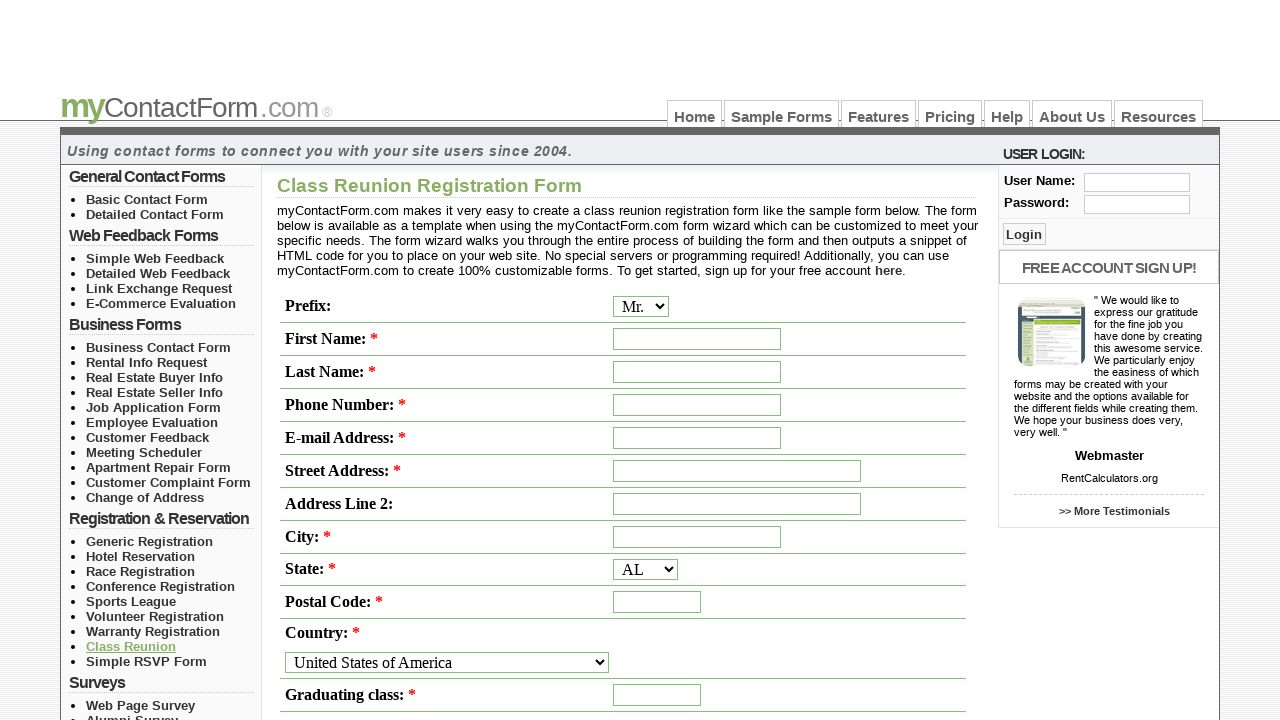

Waited for navigation link 25 to load
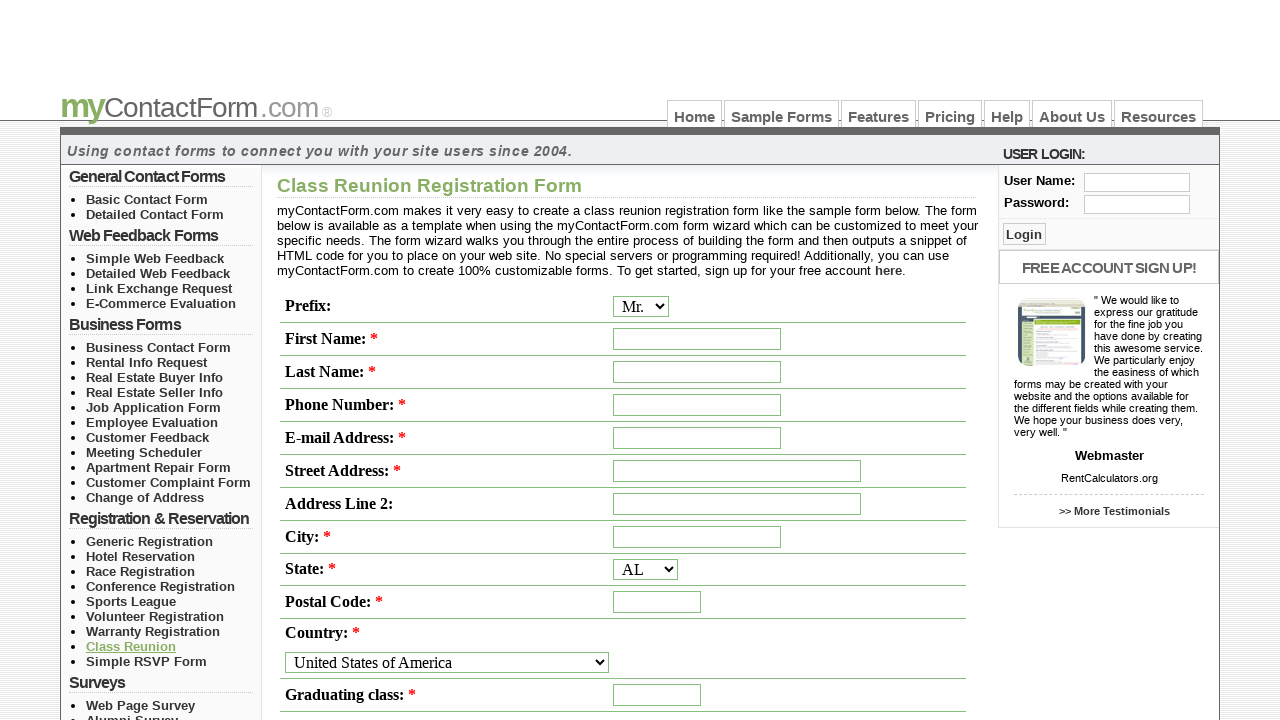

Clicked navigation link 26 of 31 at (146, 661) on xpath=//*[@id='left_col_top']/ul/li/a >> nth=25
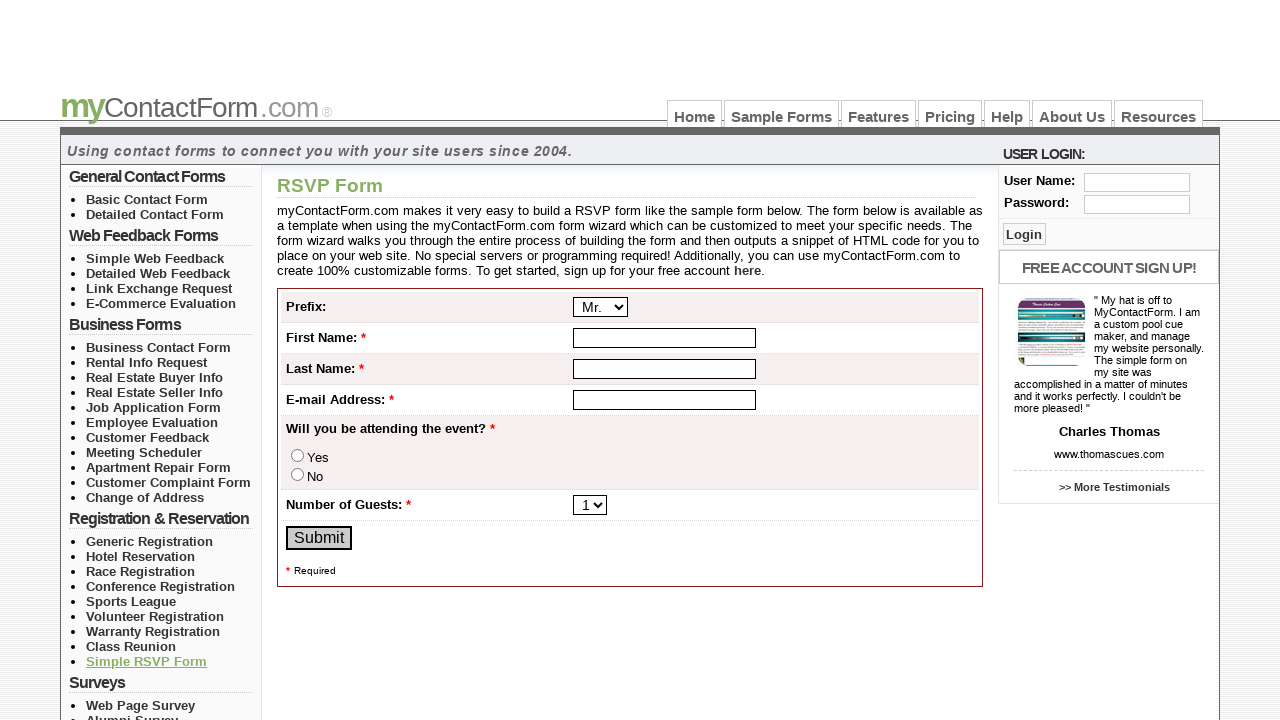

Waited for navigation link 26 to load
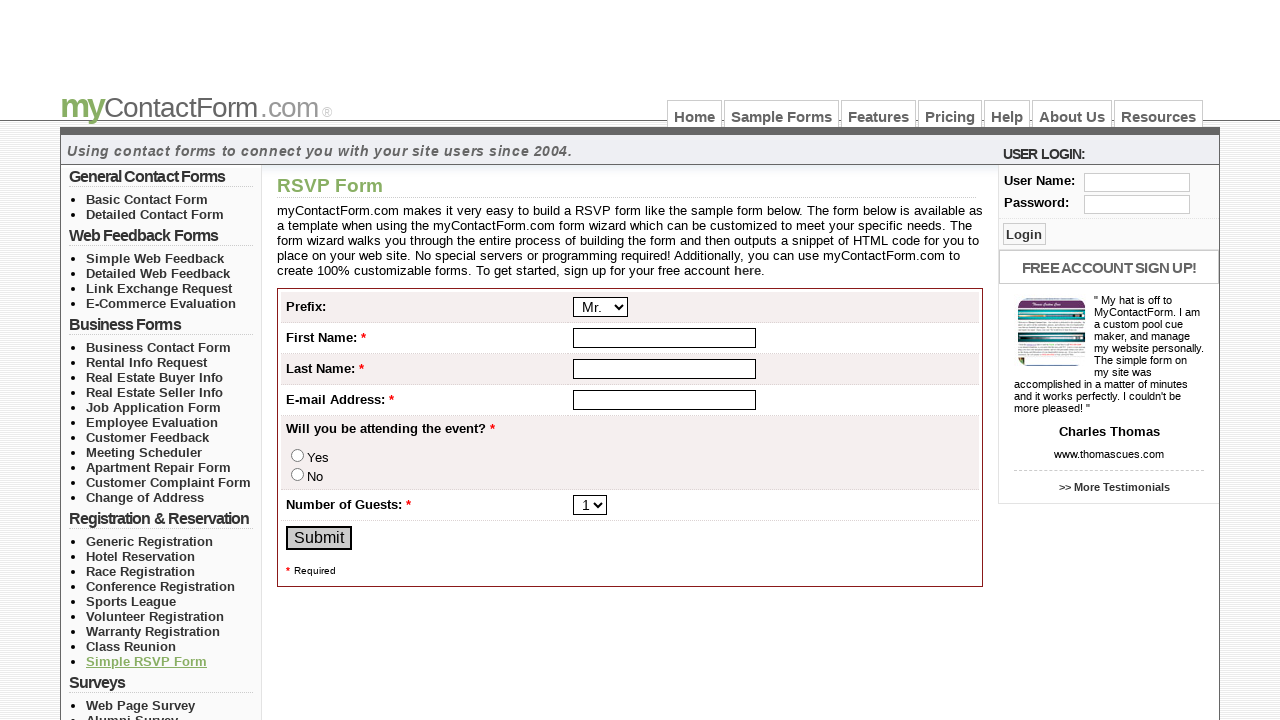

Clicked navigation link 27 of 31 at (140, 705) on xpath=//*[@id='left_col_top']/ul/li/a >> nth=26
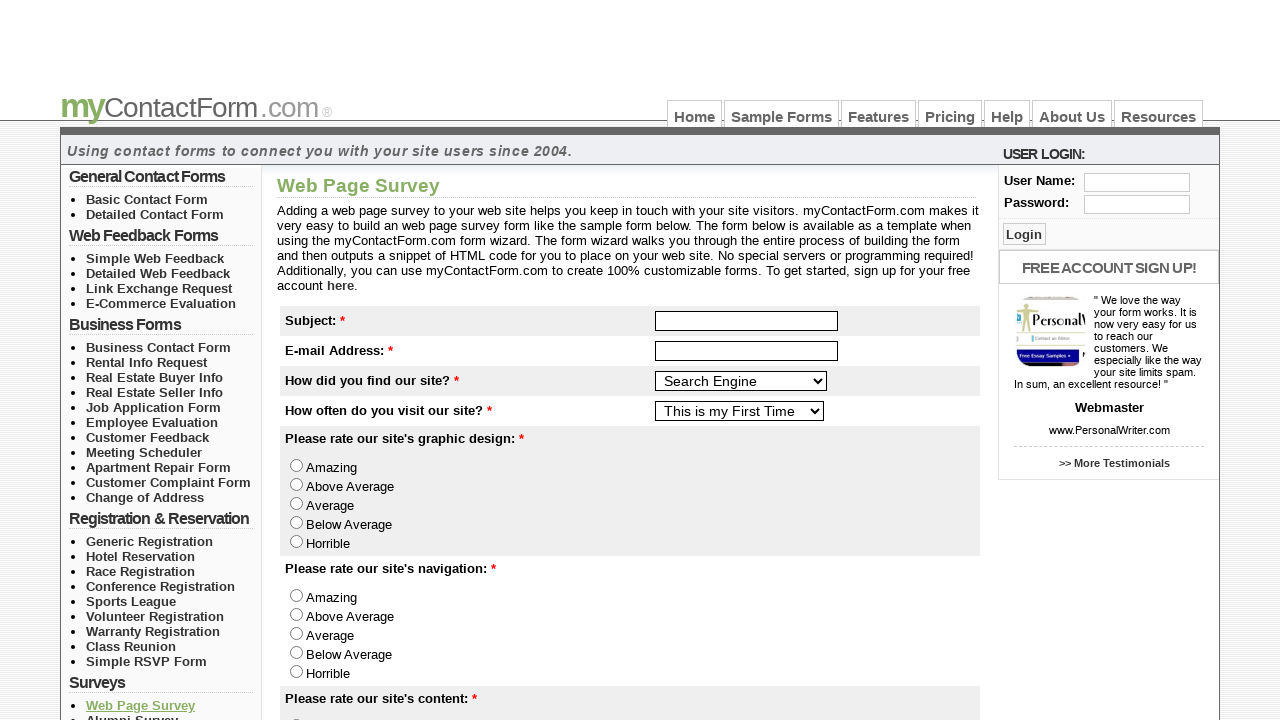

Waited for navigation link 27 to load
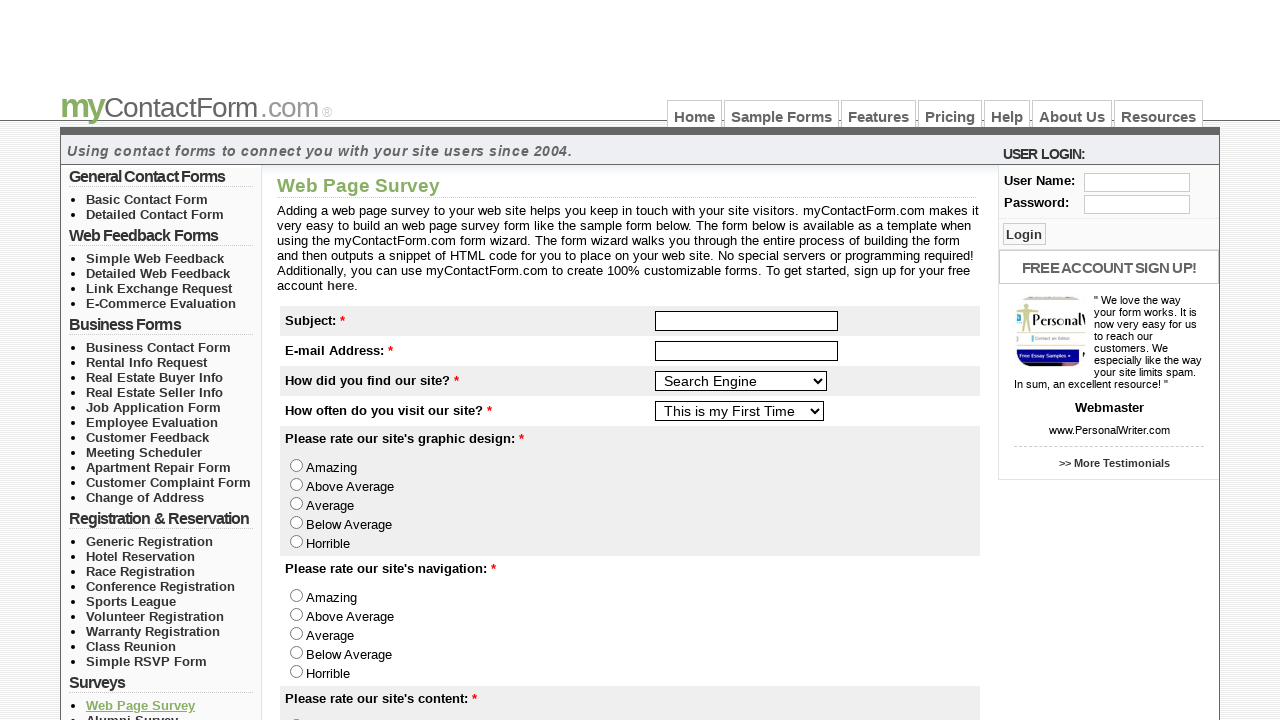

Clicked navigation link 28 of 31 at (132, 713) on xpath=//*[@id='left_col_top']/ul/li/a >> nth=27
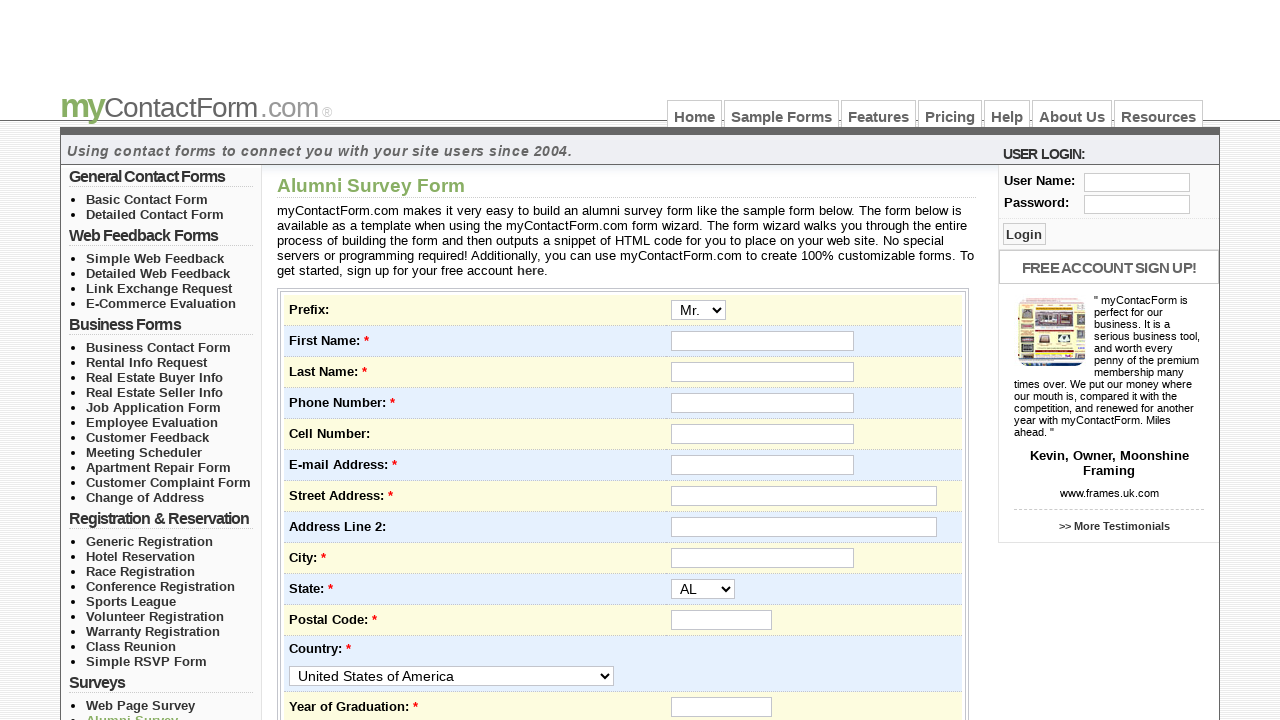

Waited for navigation link 28 to load
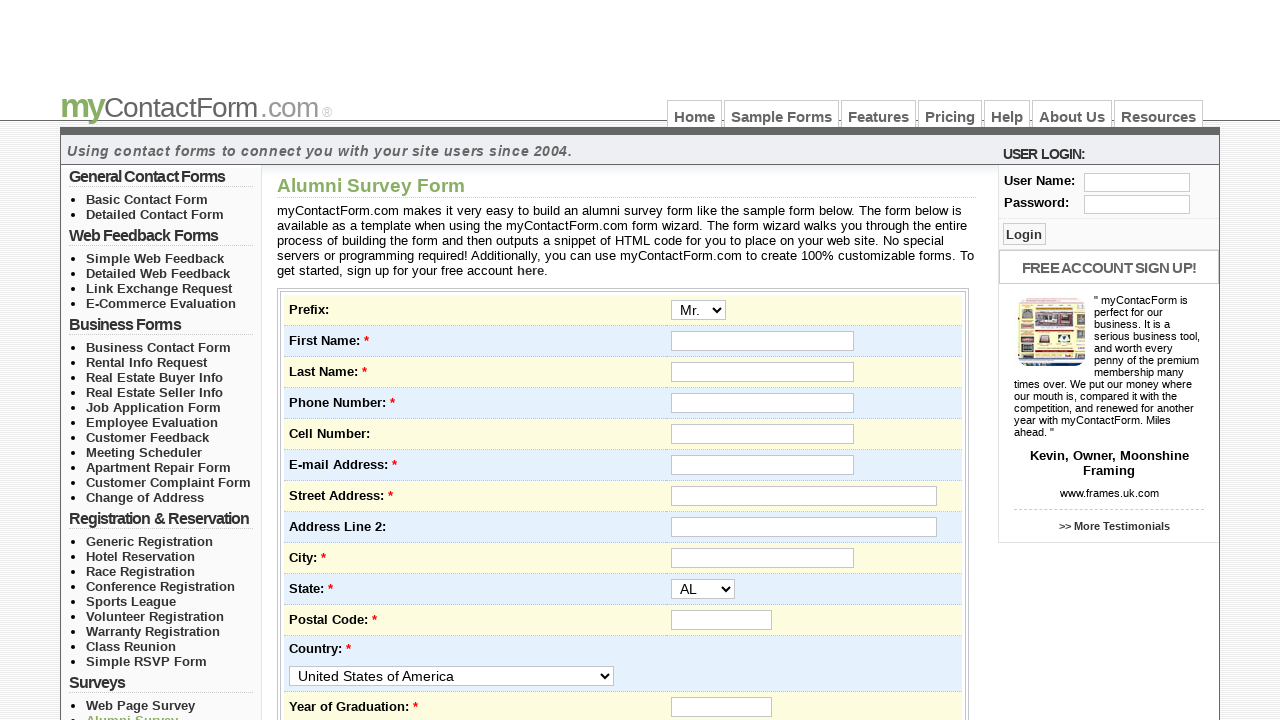

Clicked navigation link 29 of 31 at (145, 360) on xpath=//*[@id='left_col_top']/ul/li/a >> nth=28
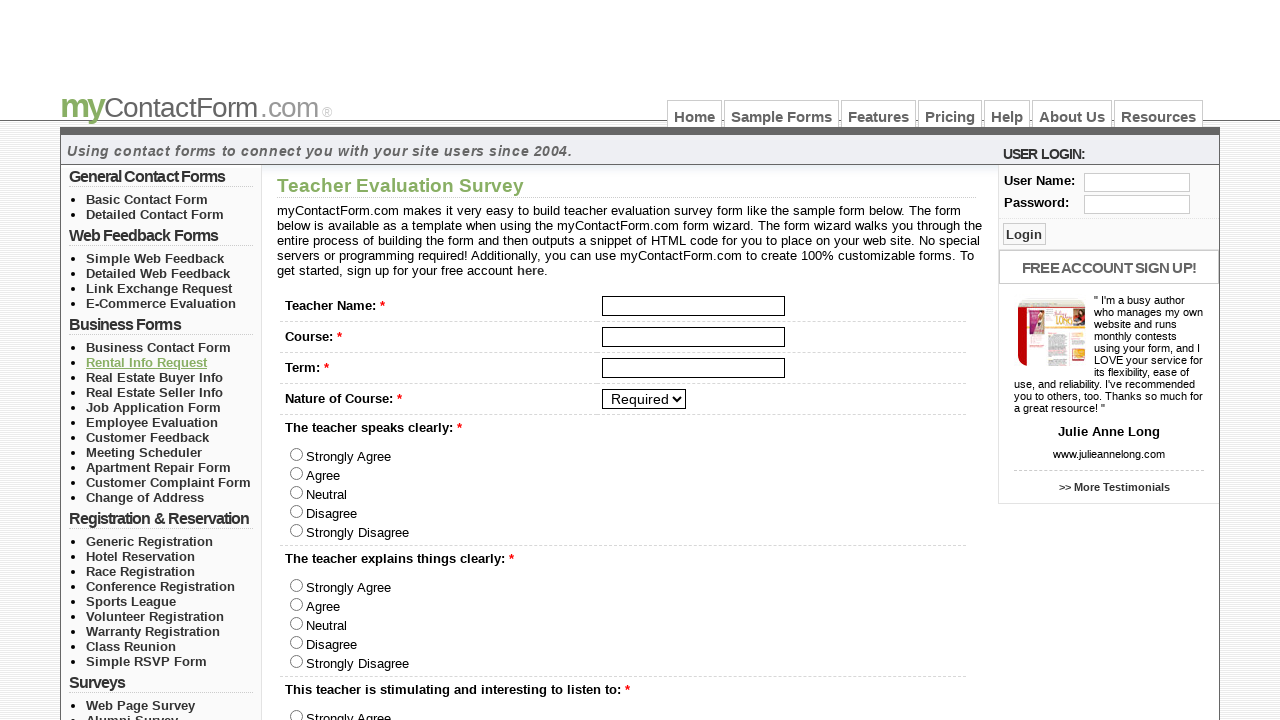

Waited for navigation link 29 to load
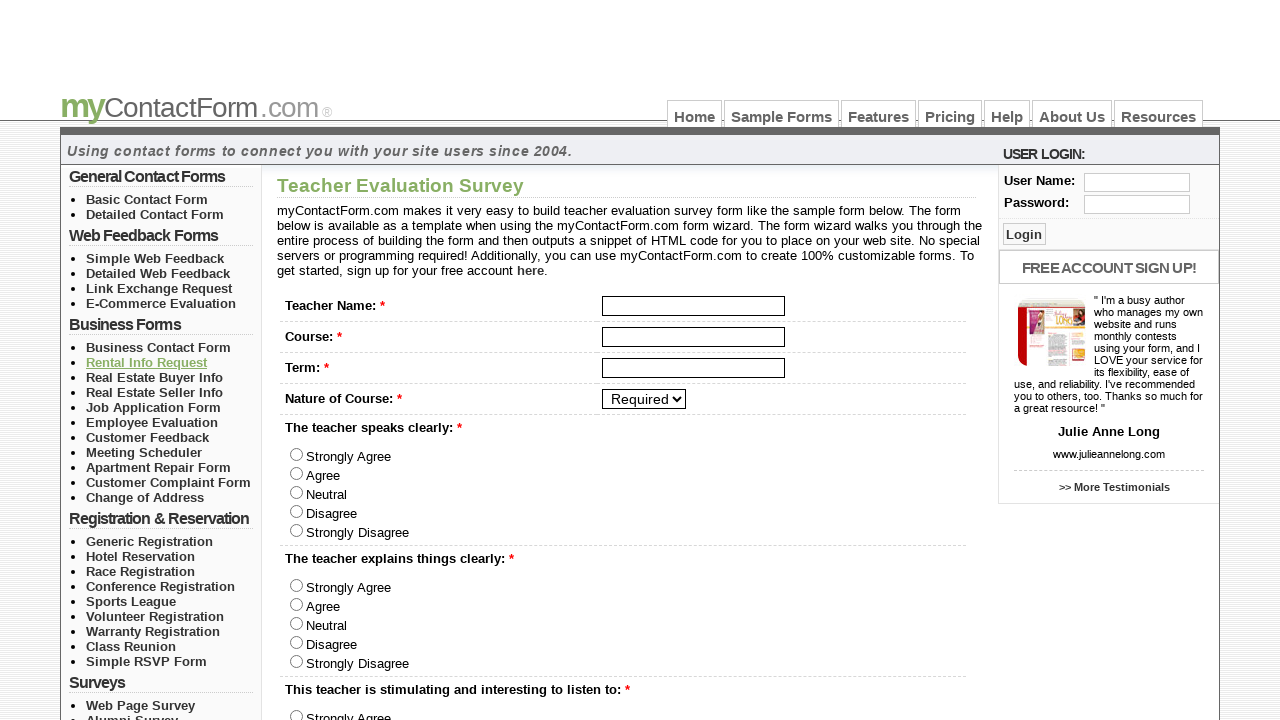

Clicked navigation link 30 of 31 at (145, 360) on xpath=//*[@id='left_col_top']/ul/li/a >> nth=29
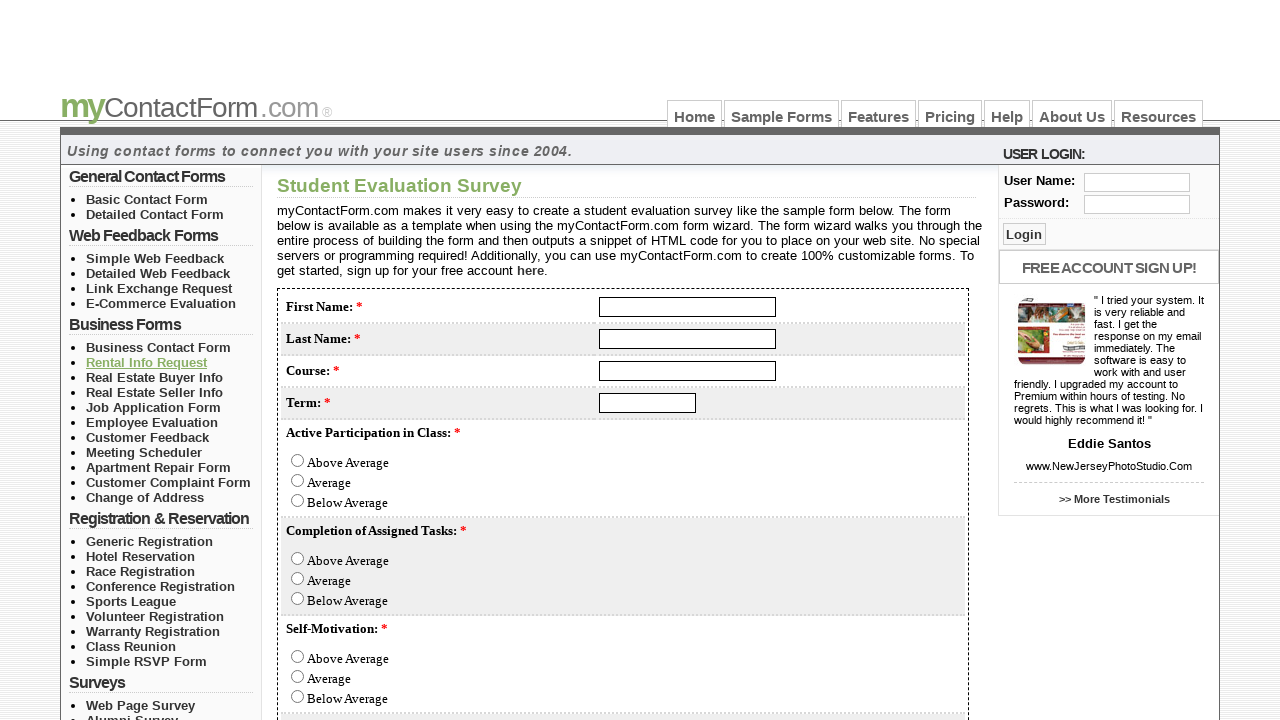

Waited for navigation link 30 to load
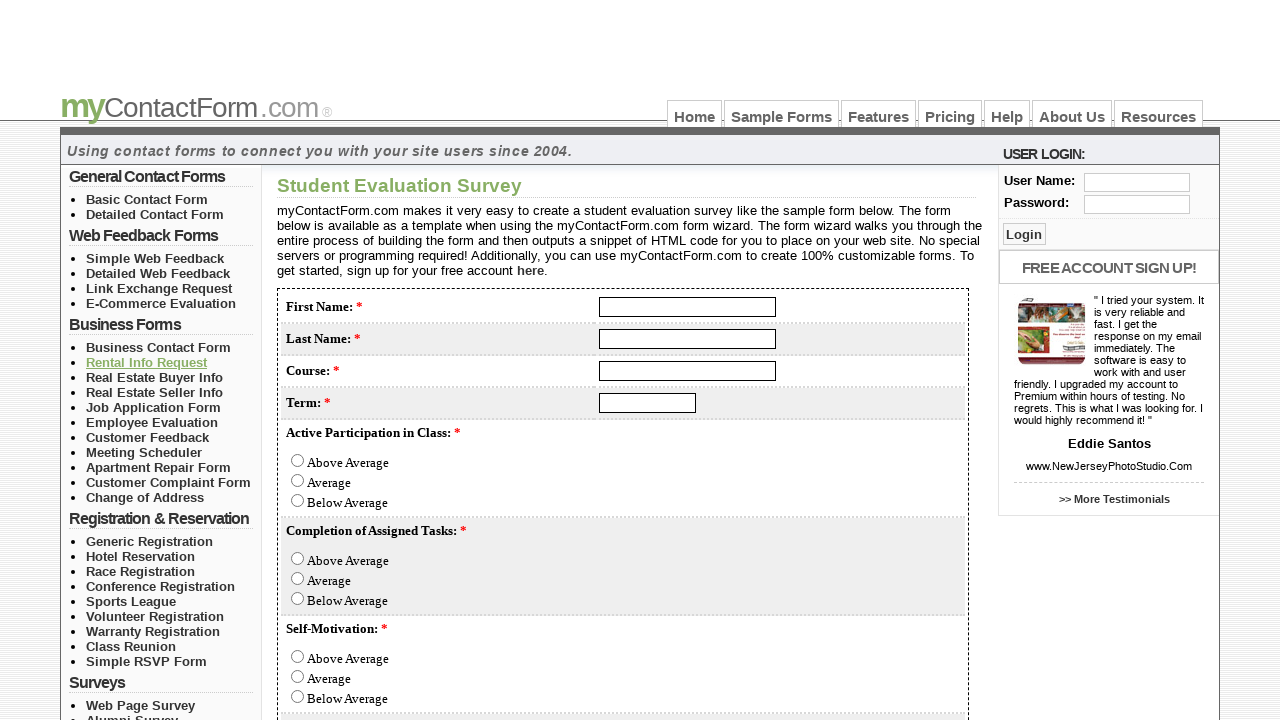

Clicked navigation link 31 of 31 at (143, 360) on xpath=//*[@id='left_col_top']/ul/li/a >> nth=30
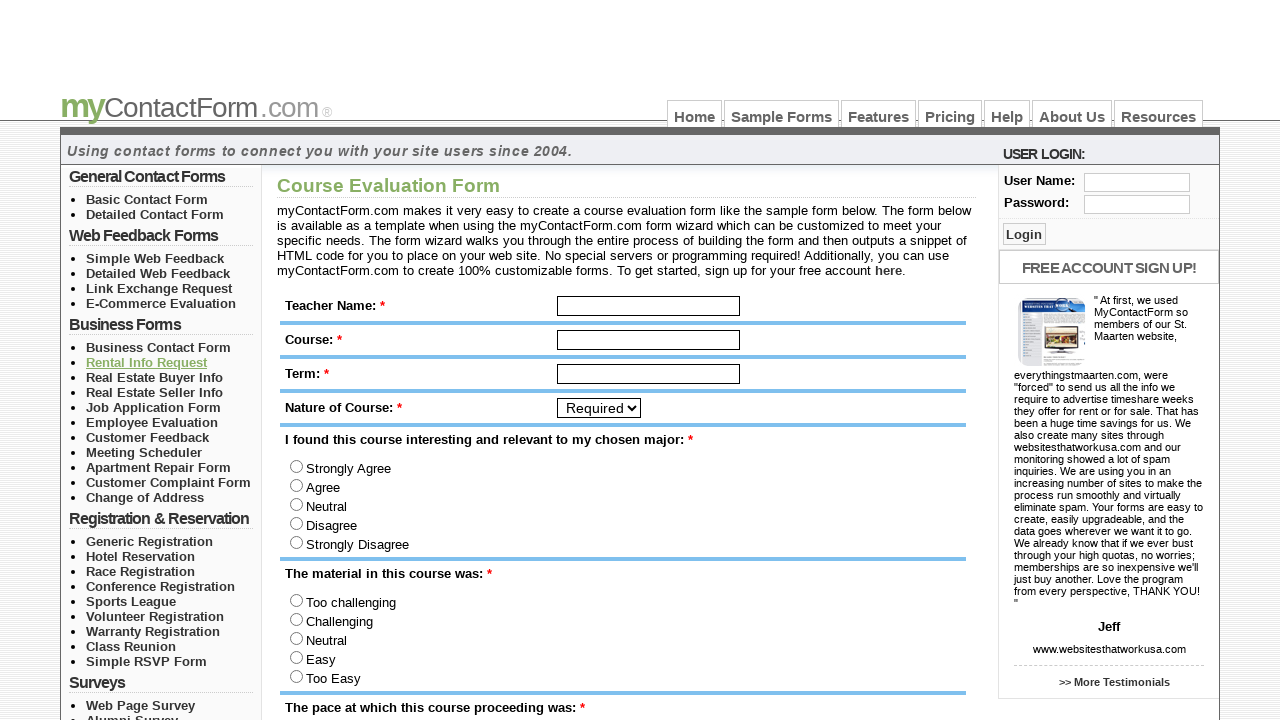

Waited for navigation link 31 to load
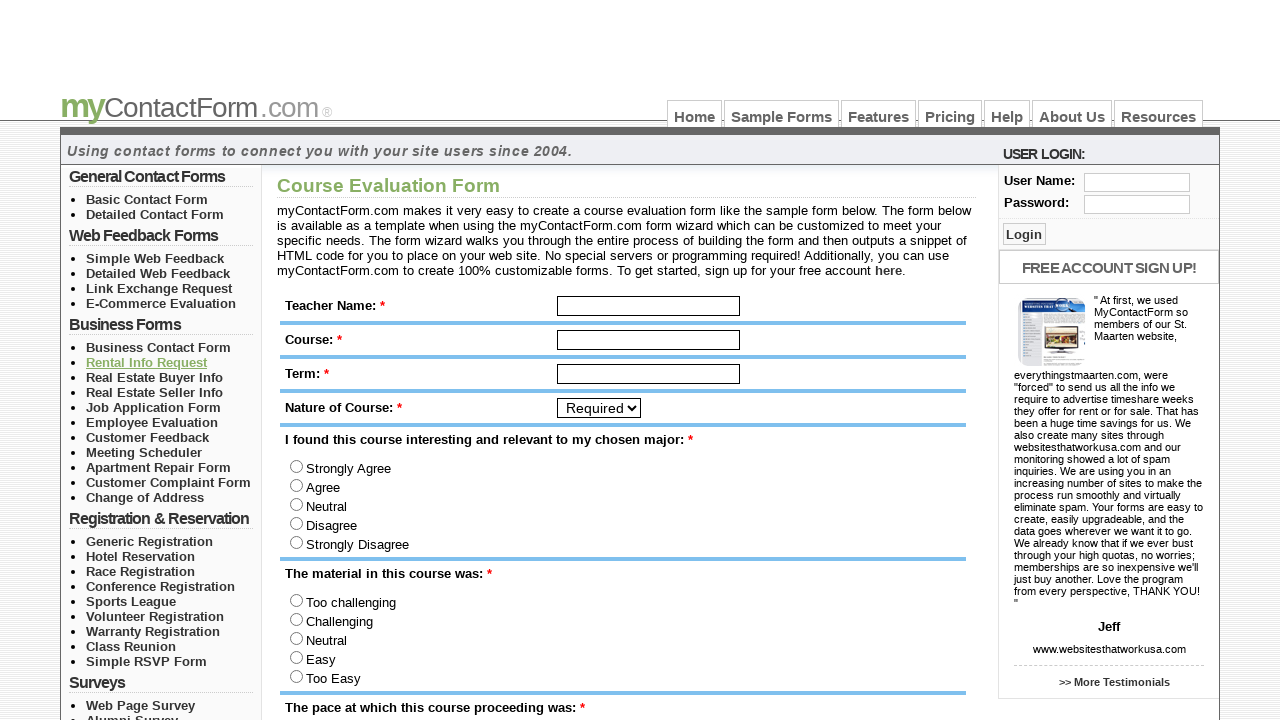

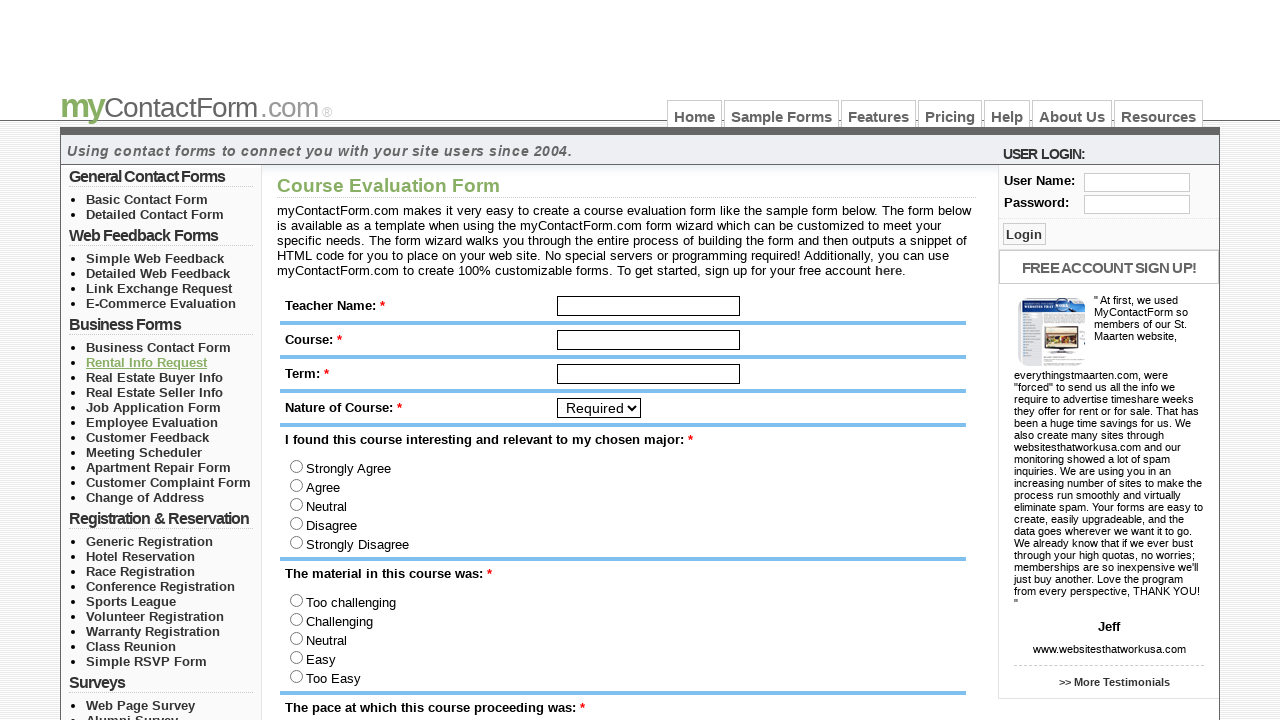